Tests a todo app by adding 5 new items and then marking all 10 items (5 existing + 5 new) as completed by clicking their checkboxes.

Starting URL: https://lambdatest.github.io/sample-todo-app/

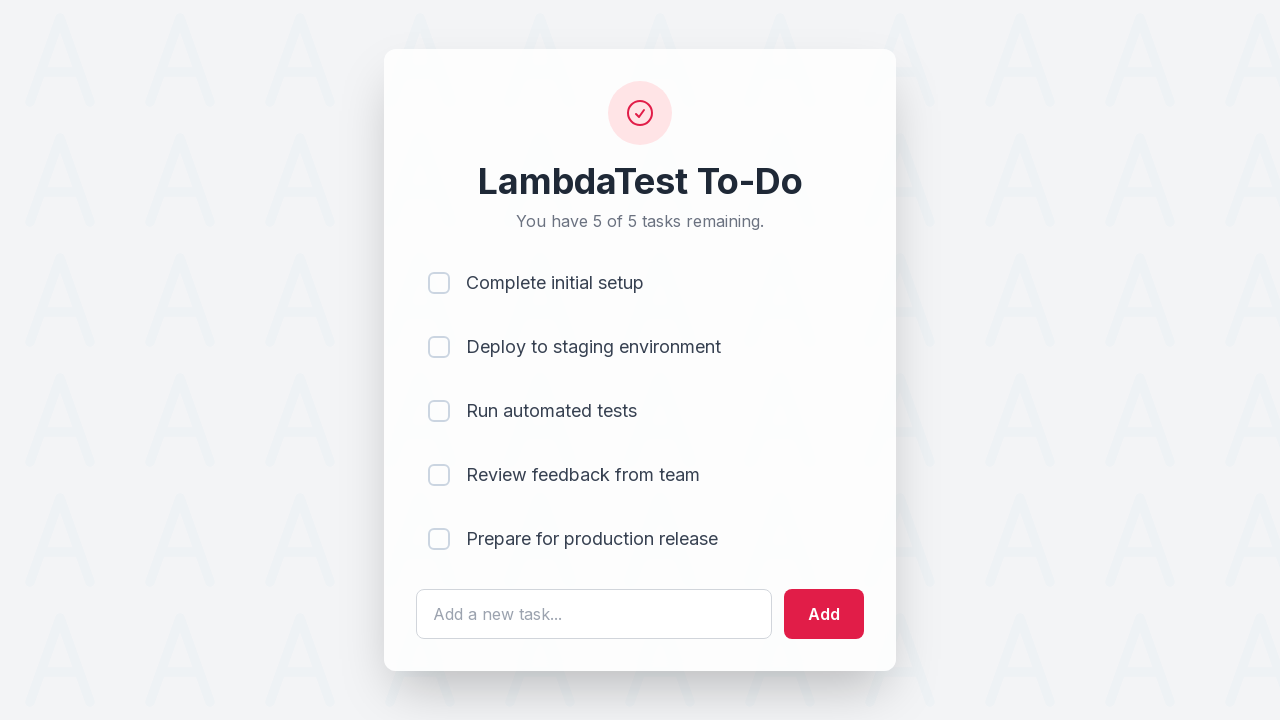

Waited for todo input field to load
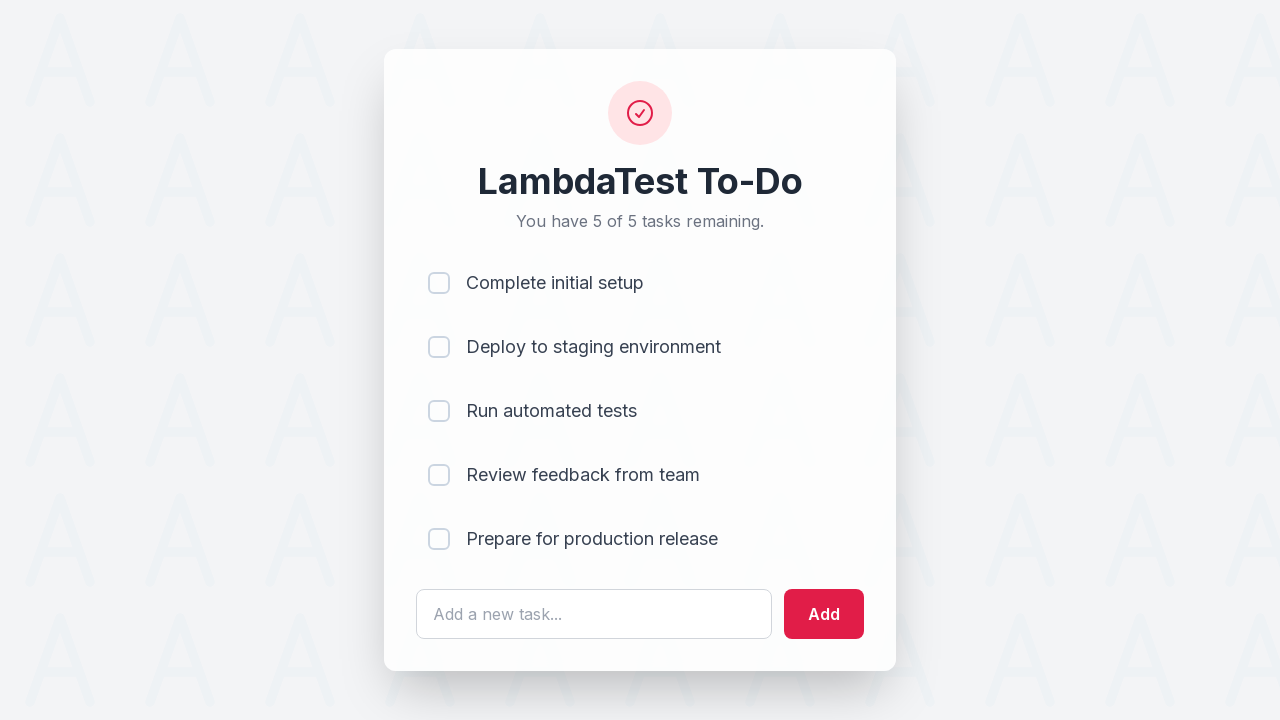

Clicked todo input field for item 1 at (594, 614) on #sampletodotext
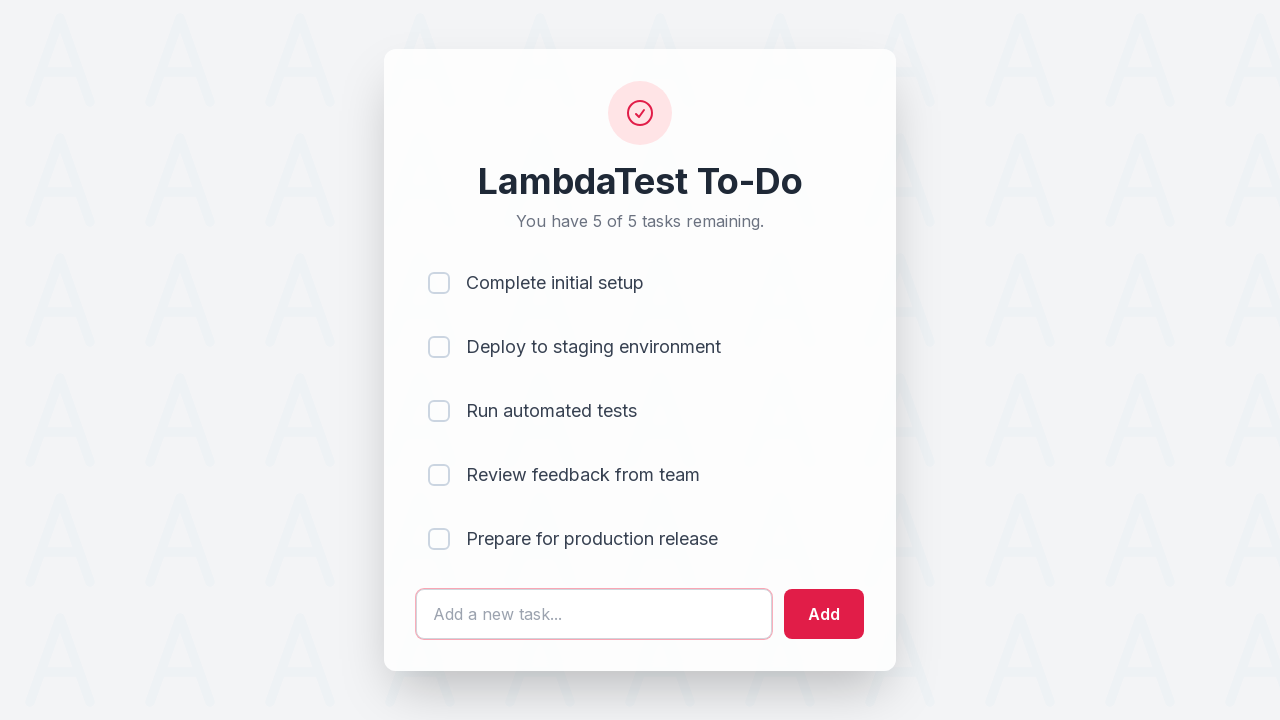

Filled input field with 'Adding a new item 1' on #sampletodotext
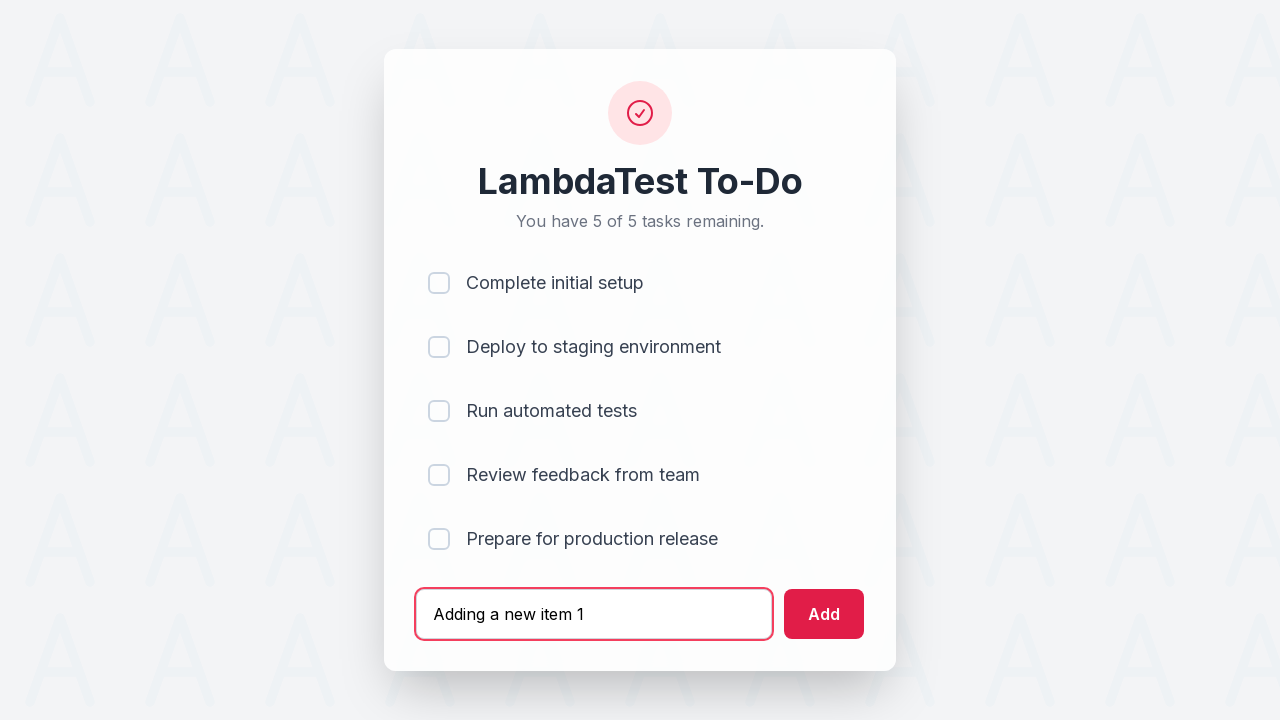

Pressed Enter to add item 1 on #sampletodotext
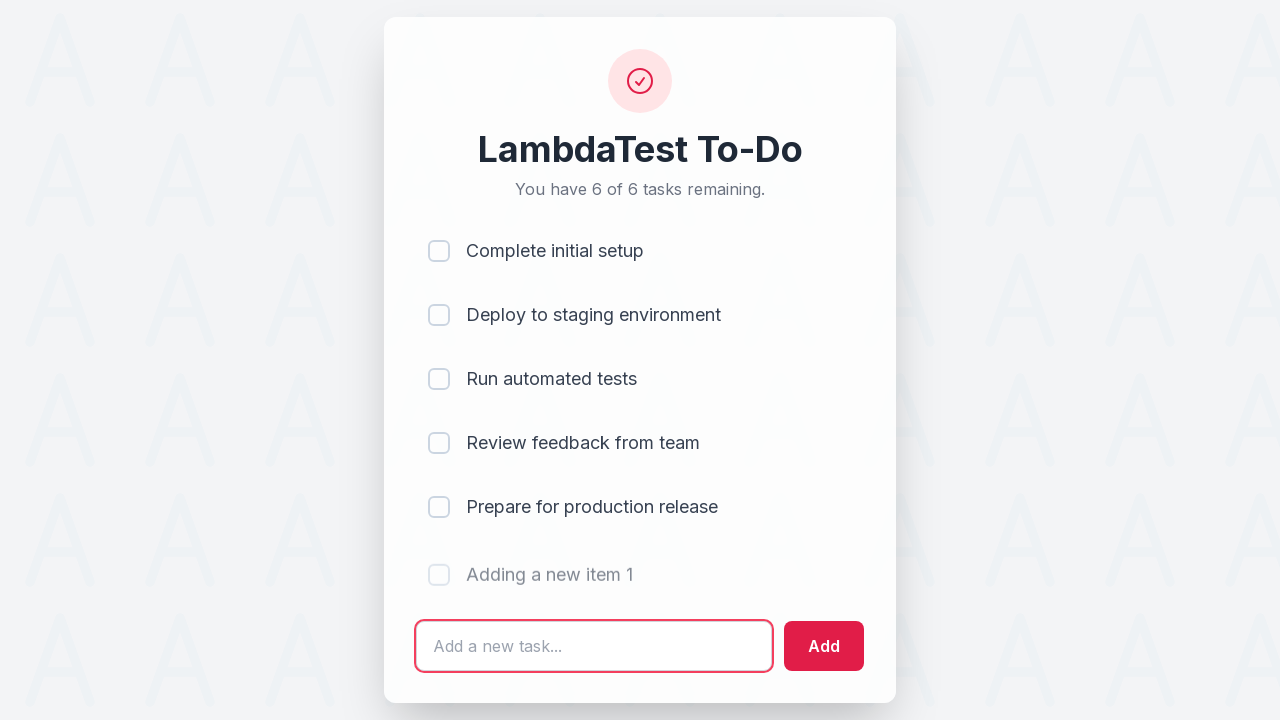

Waited 500ms for item 1 to be added
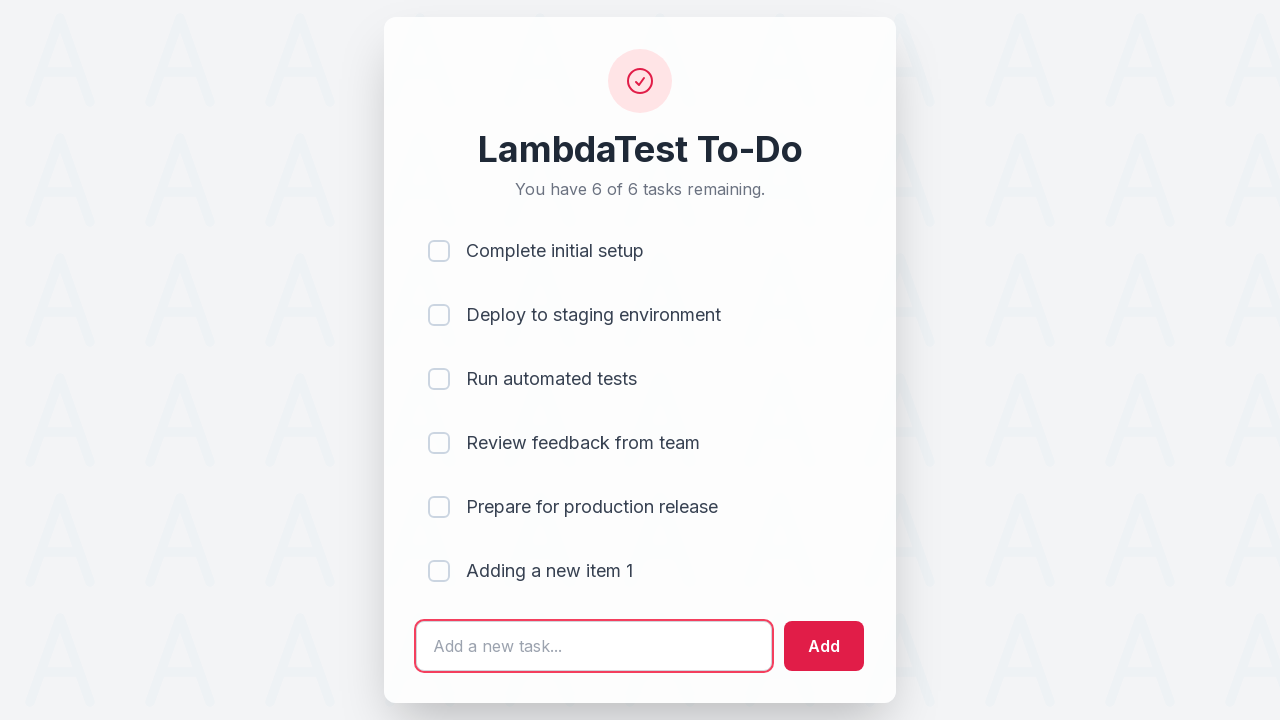

Clicked todo input field for item 2 at (594, 646) on #sampletodotext
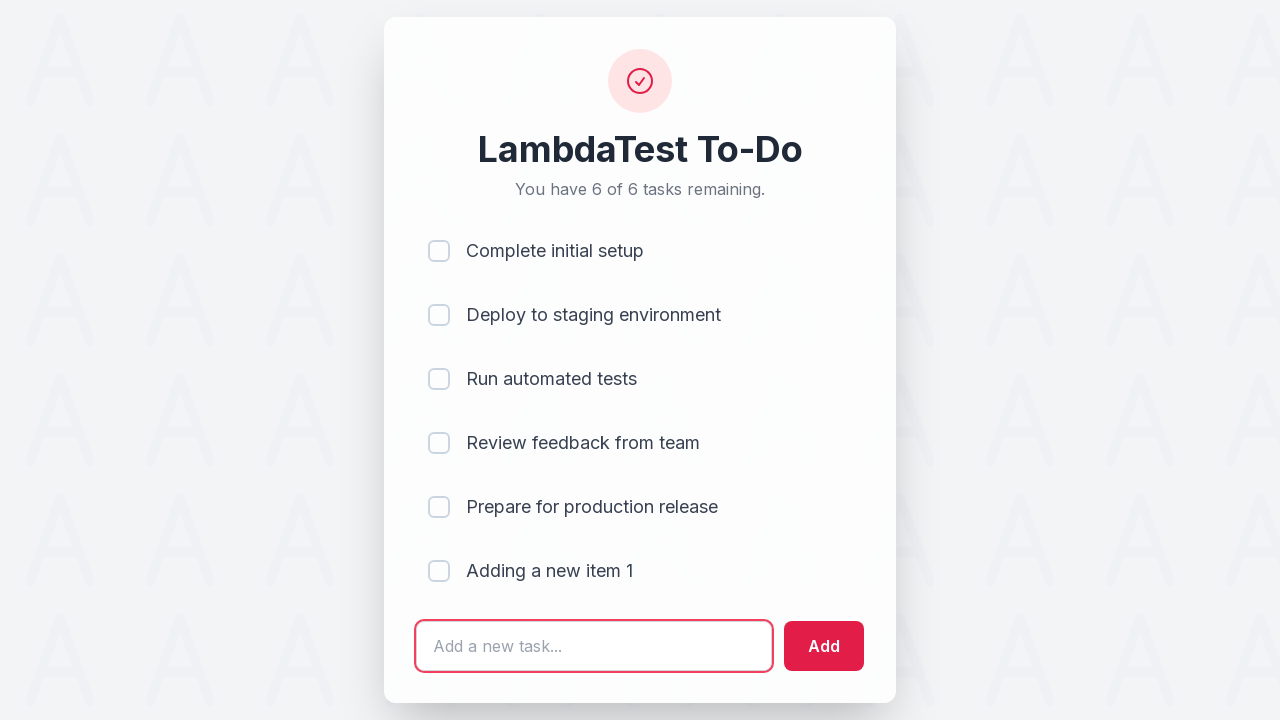

Filled input field with 'Adding a new item 2' on #sampletodotext
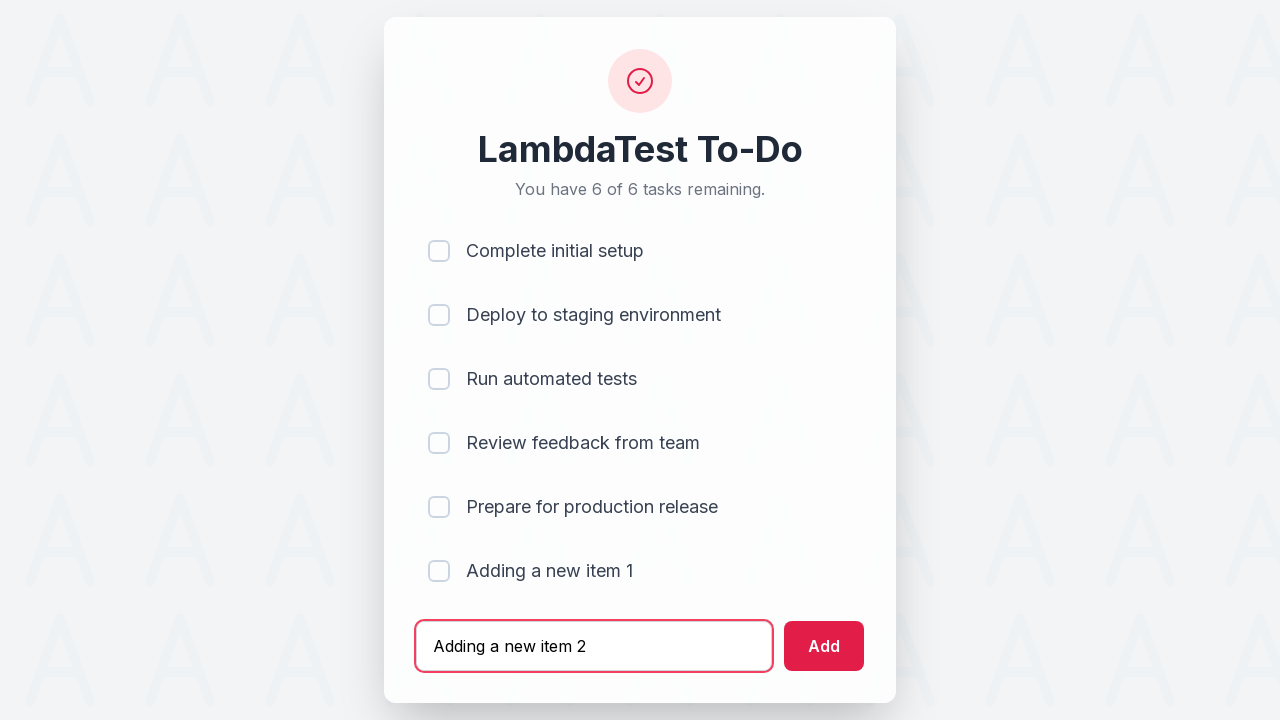

Pressed Enter to add item 2 on #sampletodotext
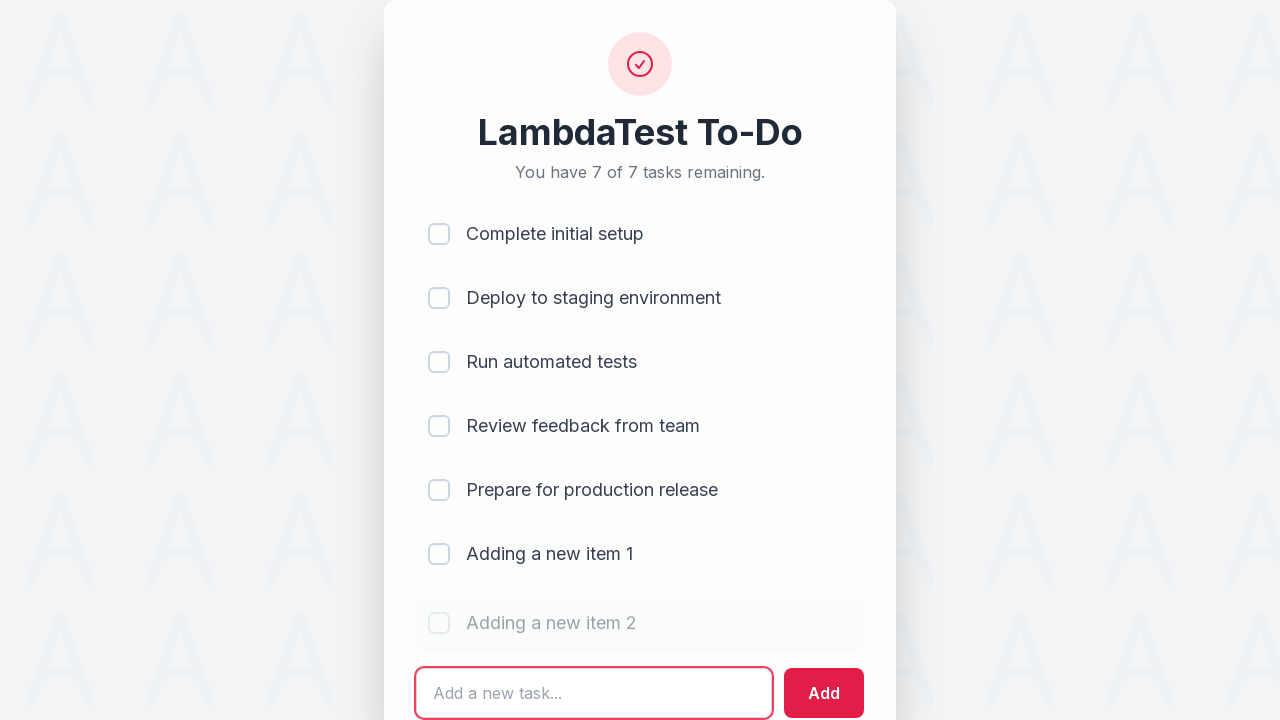

Waited 500ms for item 2 to be added
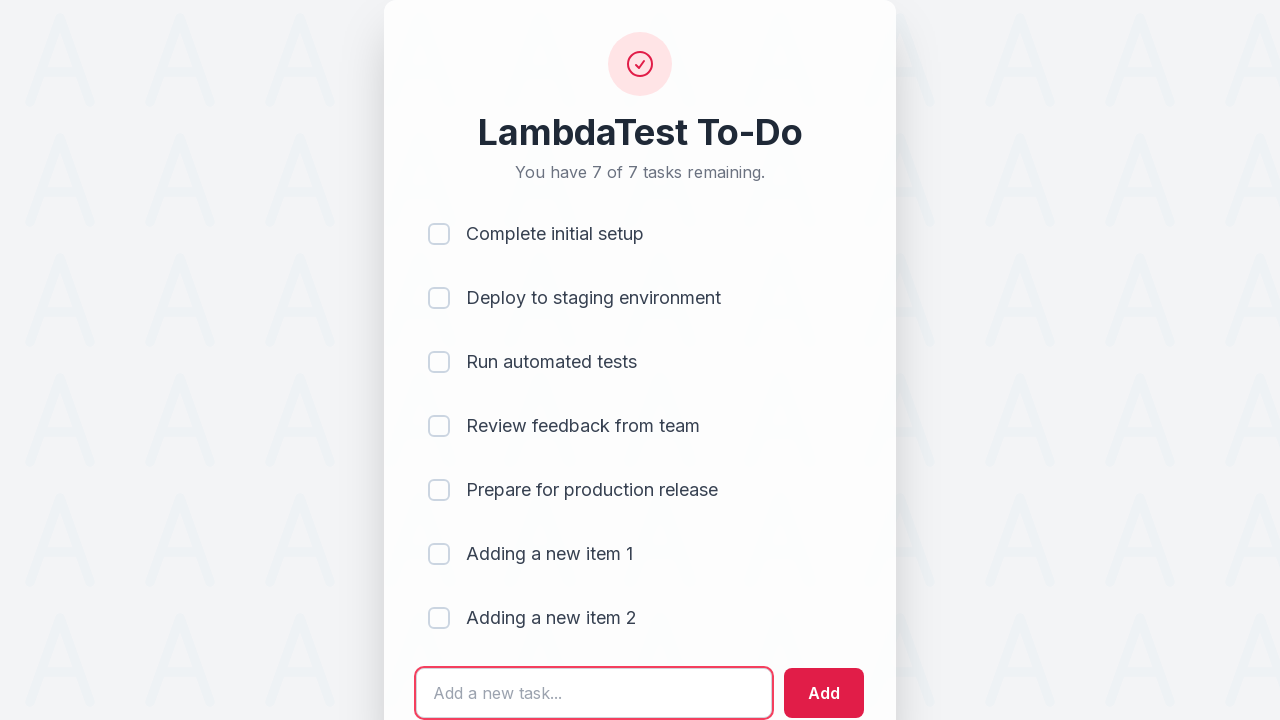

Clicked todo input field for item 3 at (594, 693) on #sampletodotext
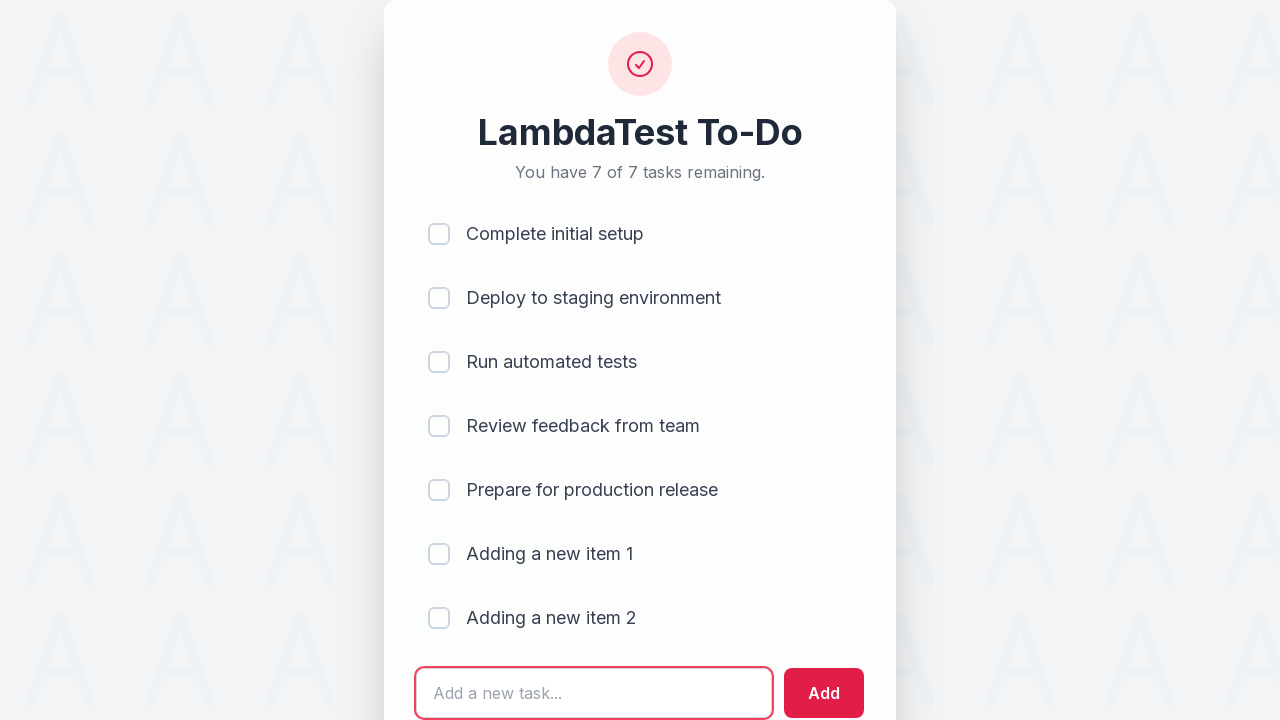

Filled input field with 'Adding a new item 3' on #sampletodotext
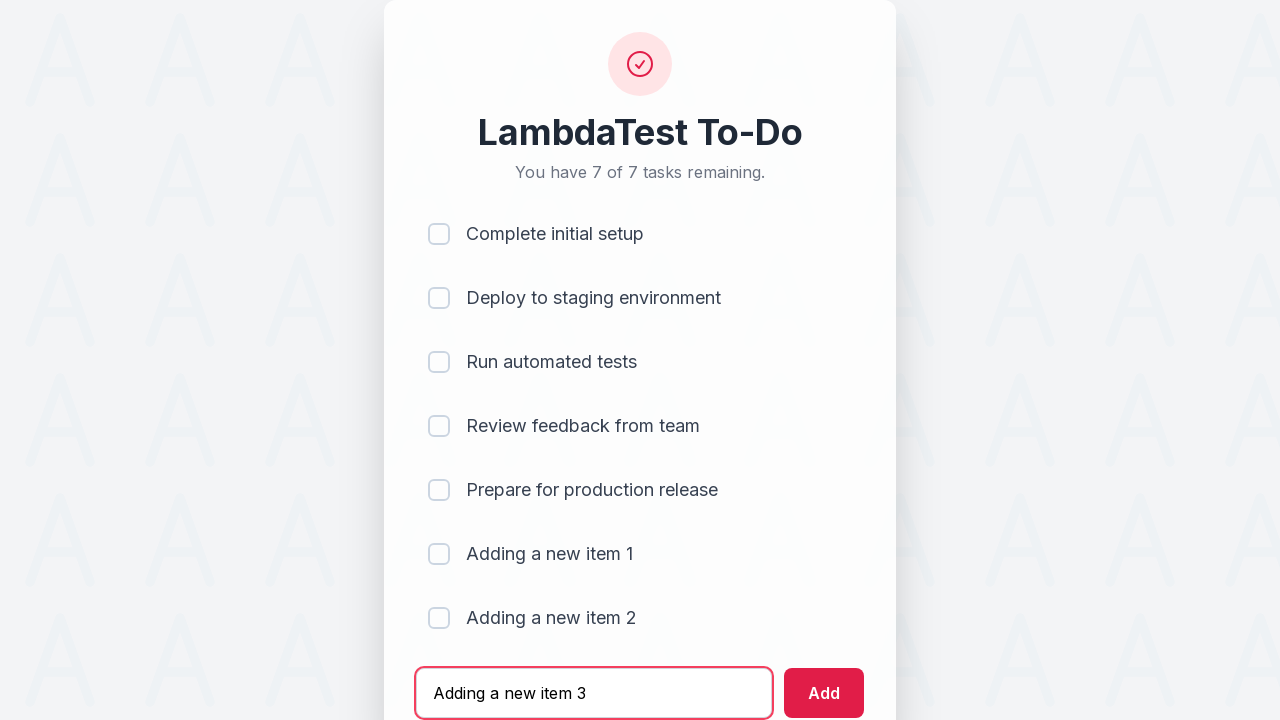

Pressed Enter to add item 3 on #sampletodotext
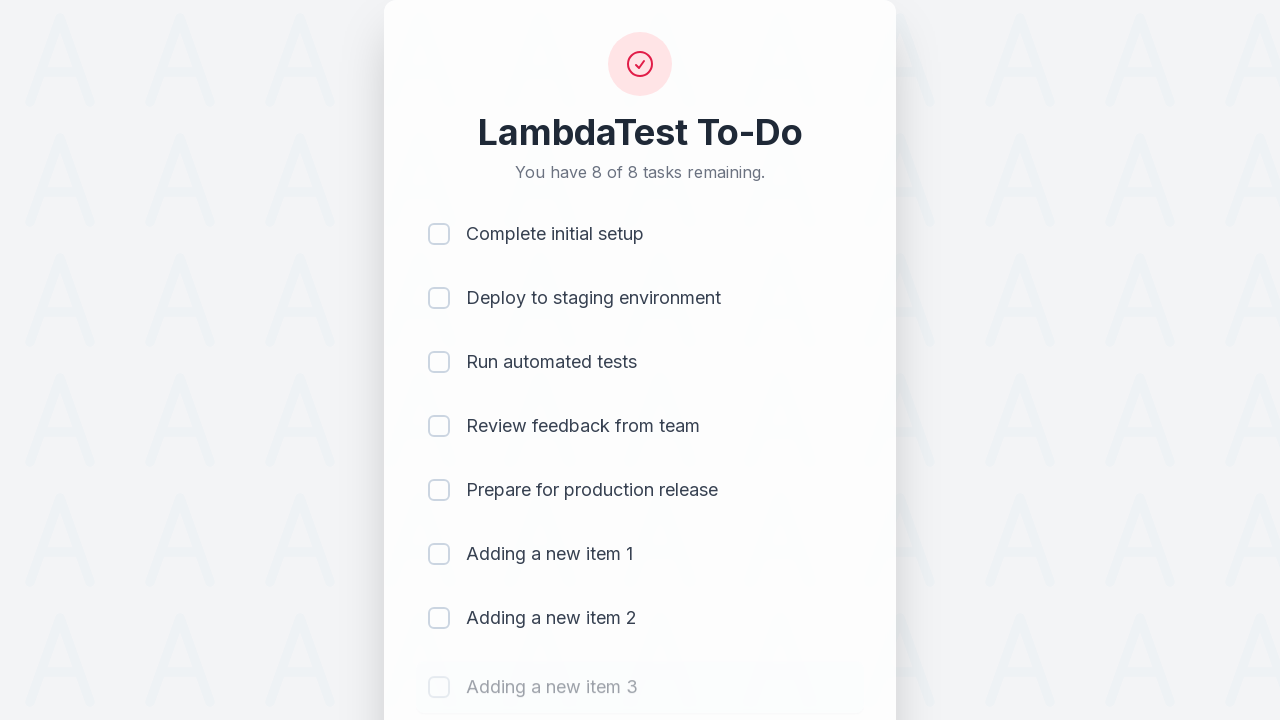

Waited 500ms for item 3 to be added
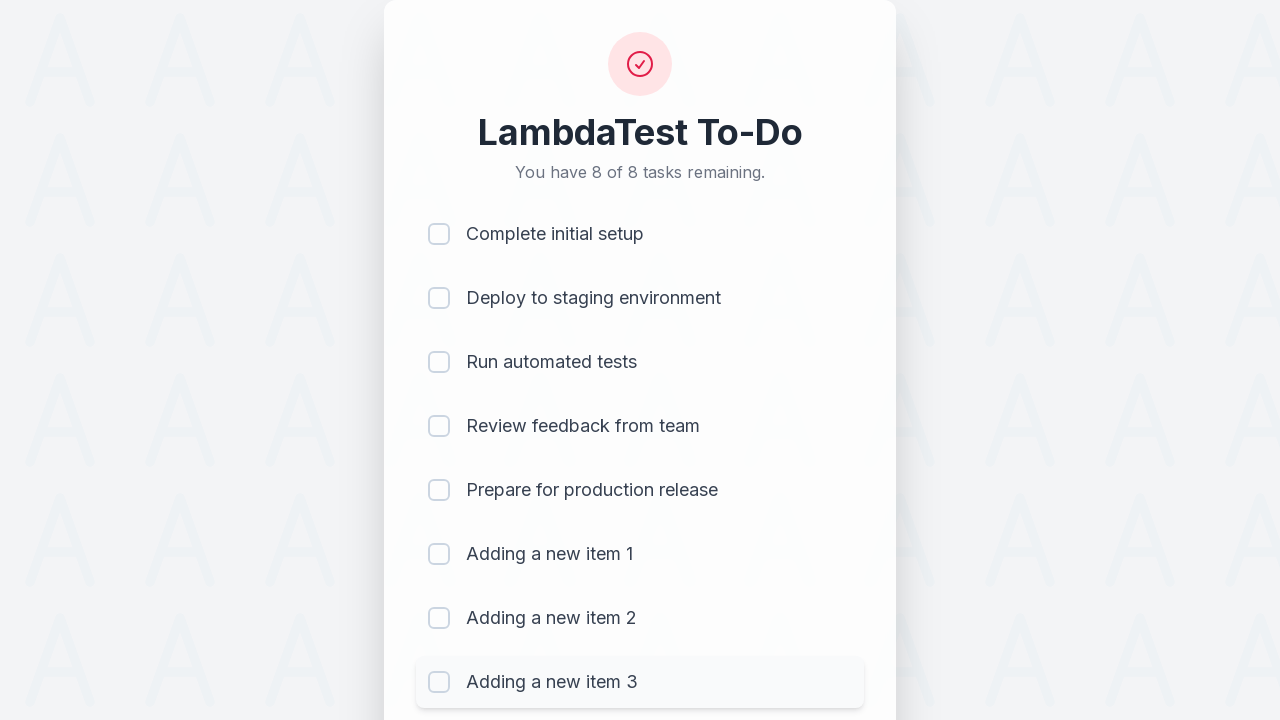

Clicked todo input field for item 4 at (594, 663) on #sampletodotext
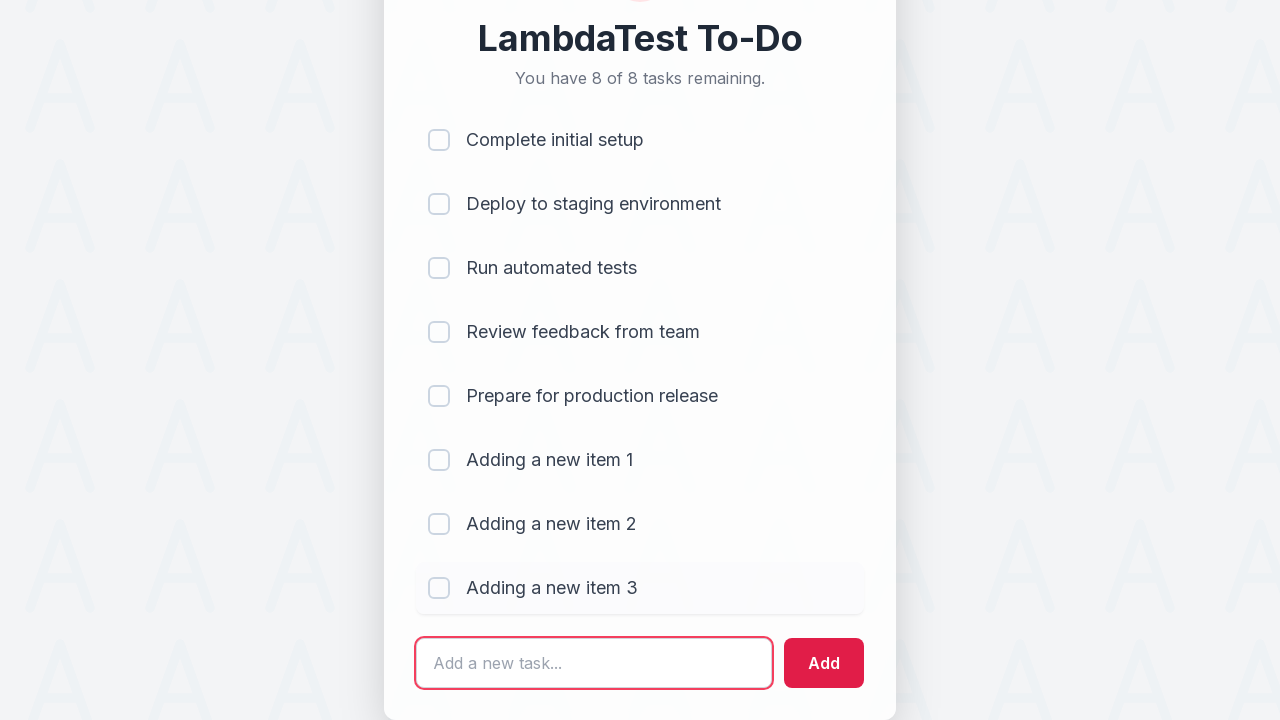

Filled input field with 'Adding a new item 4' on #sampletodotext
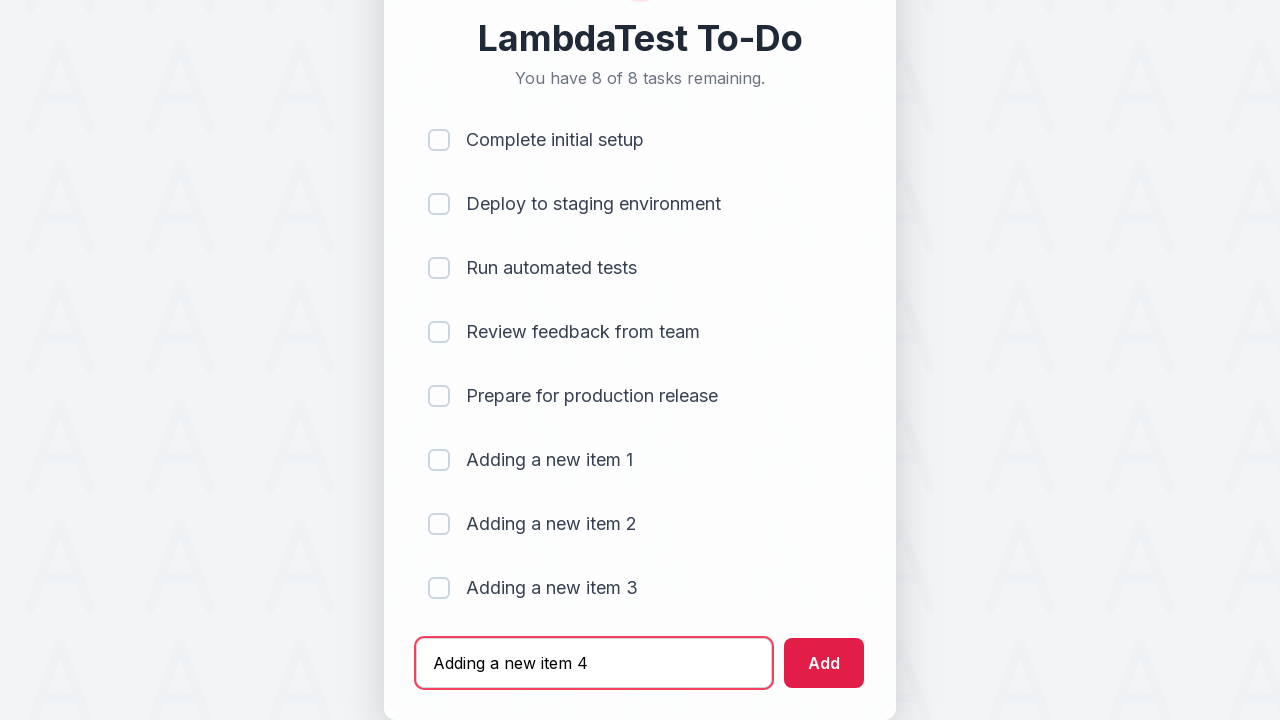

Pressed Enter to add item 4 on #sampletodotext
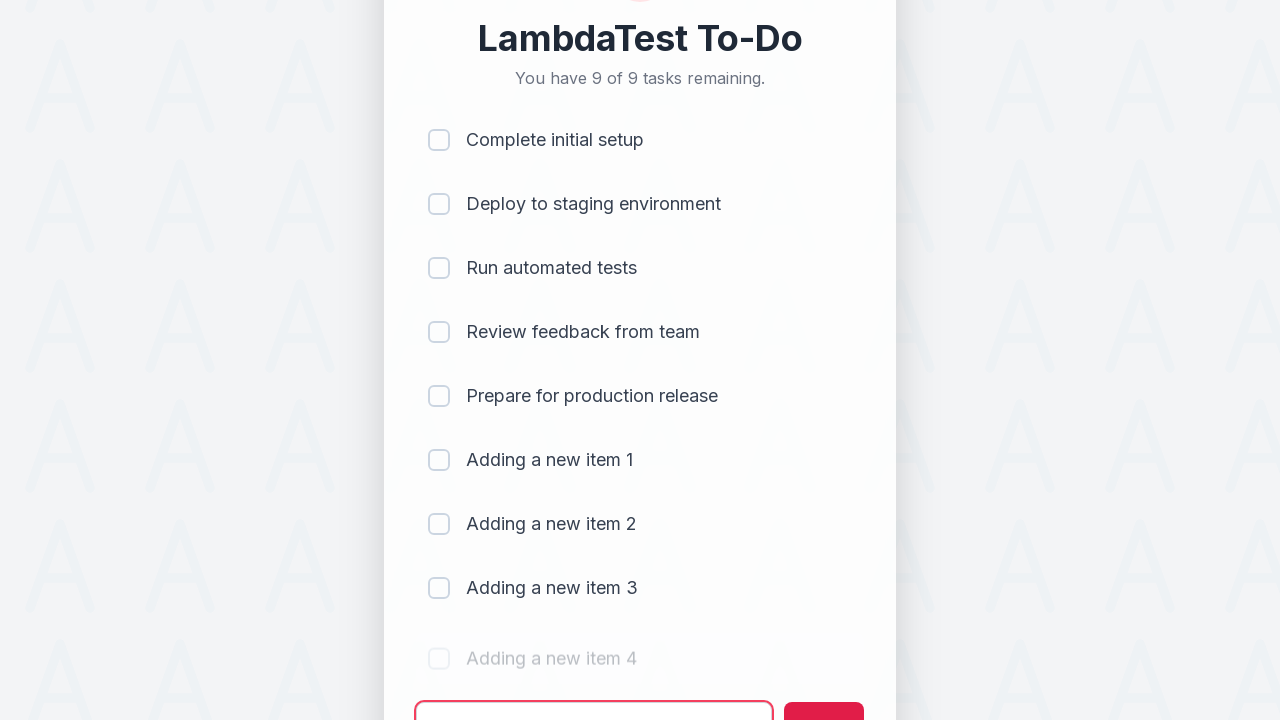

Waited 500ms for item 4 to be added
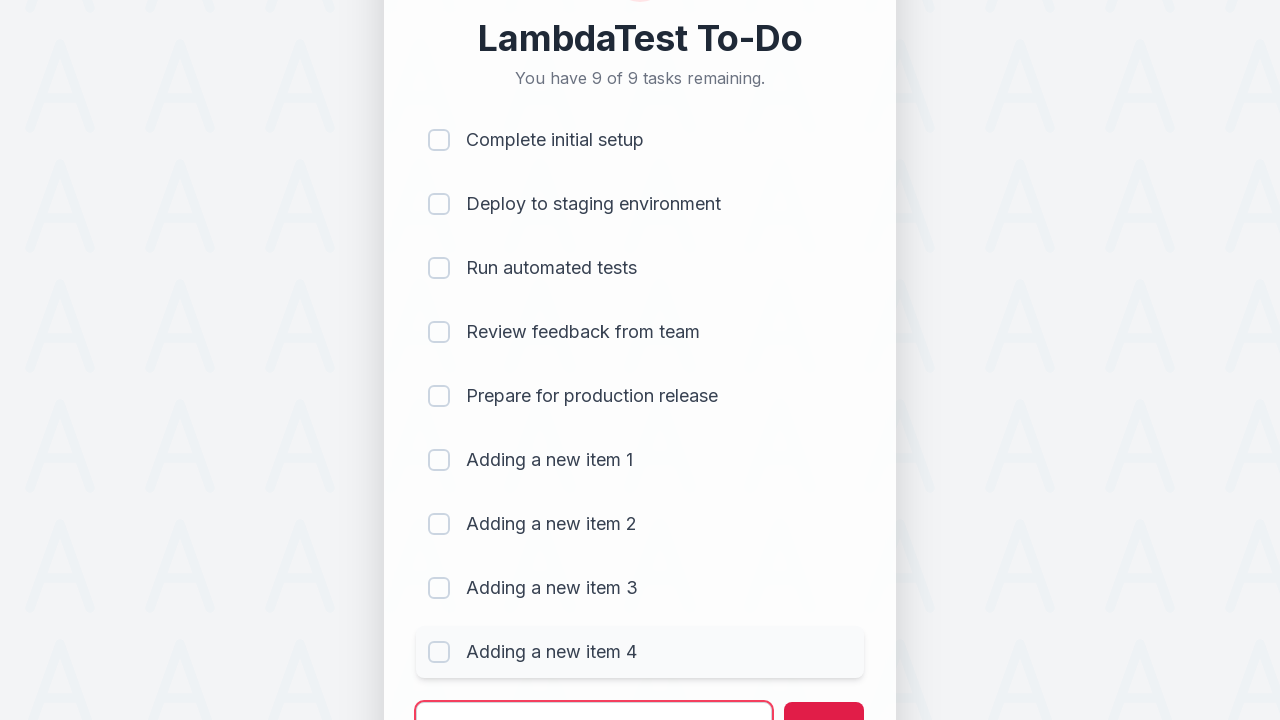

Clicked todo input field for item 5 at (594, 695) on #sampletodotext
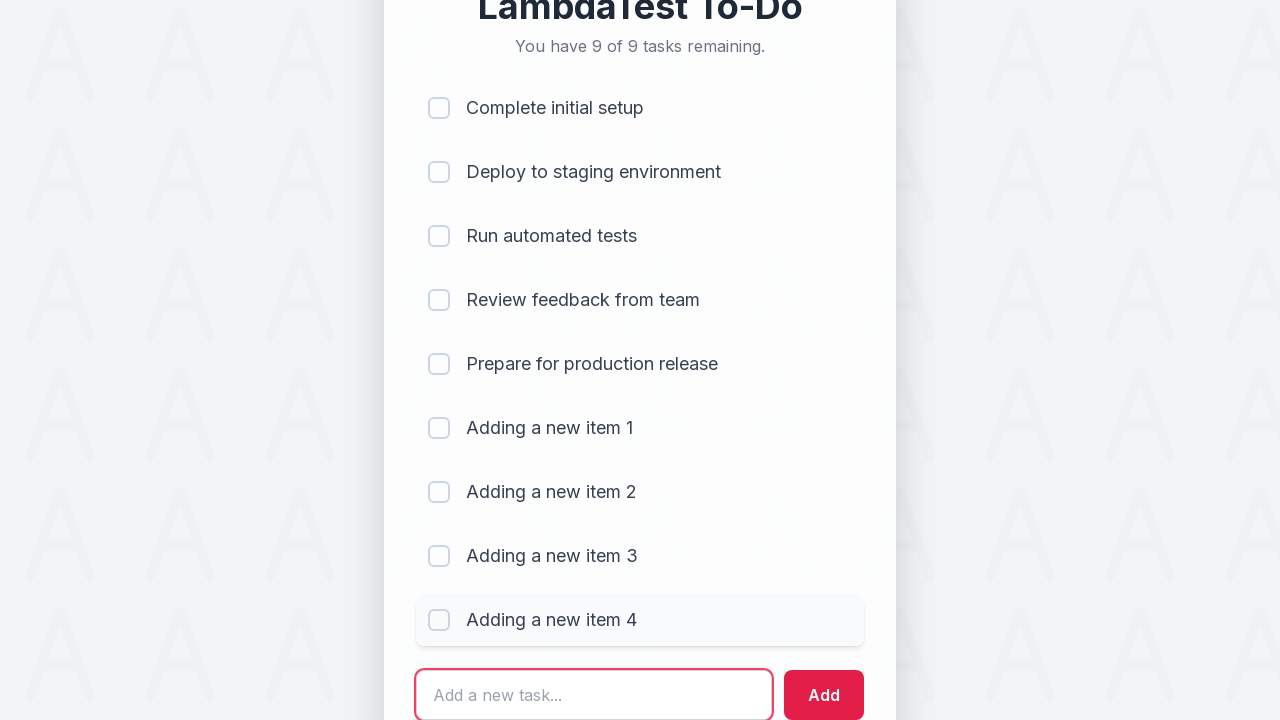

Filled input field with 'Adding a new item 5' on #sampletodotext
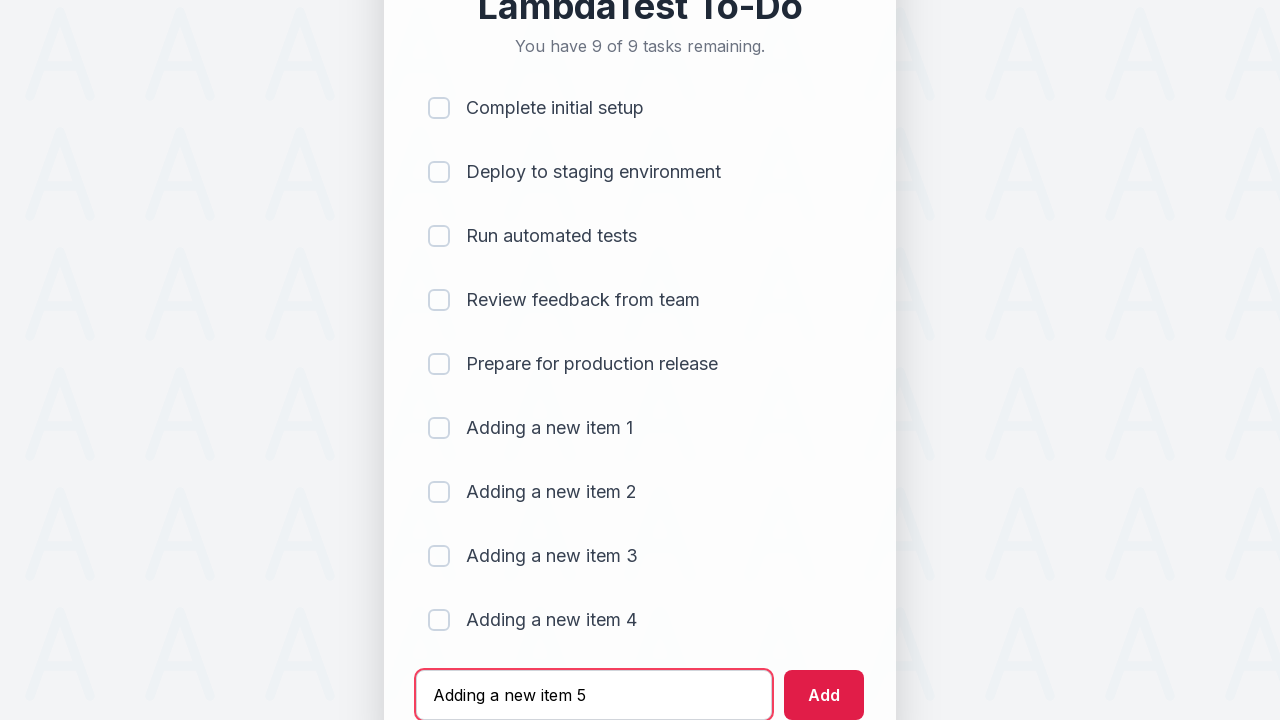

Pressed Enter to add item 5 on #sampletodotext
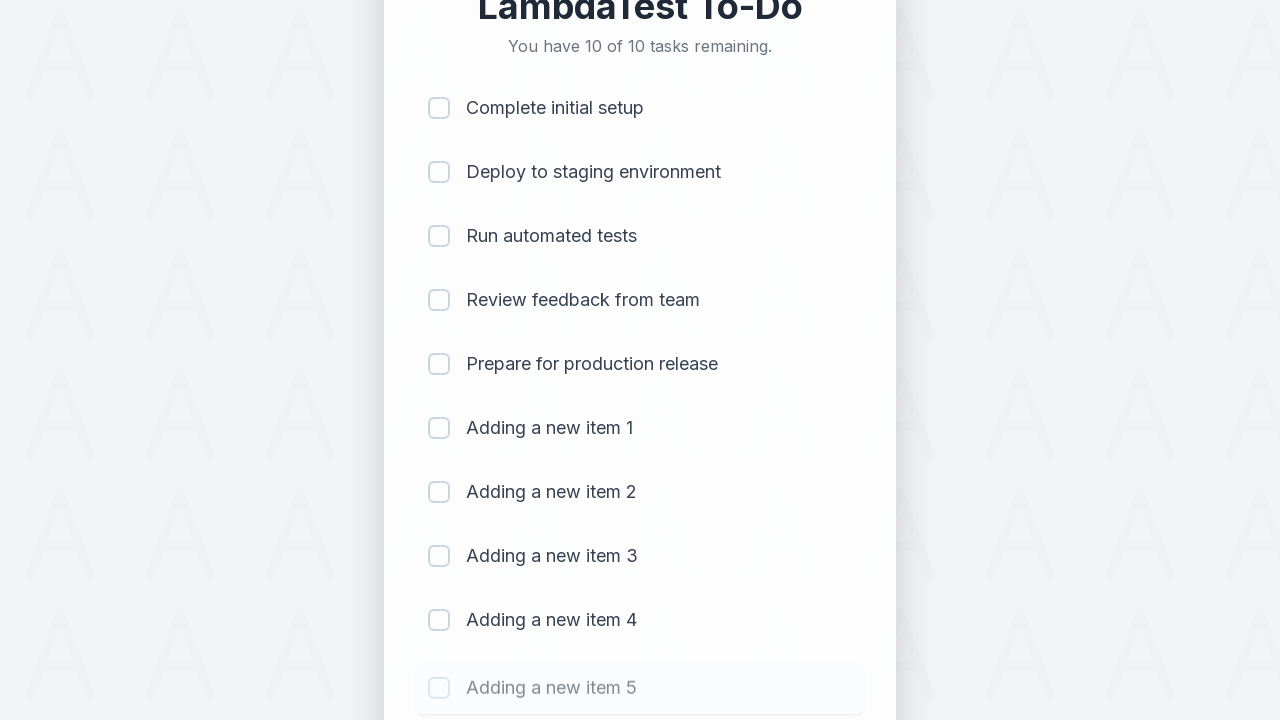

Waited 500ms for item 5 to be added
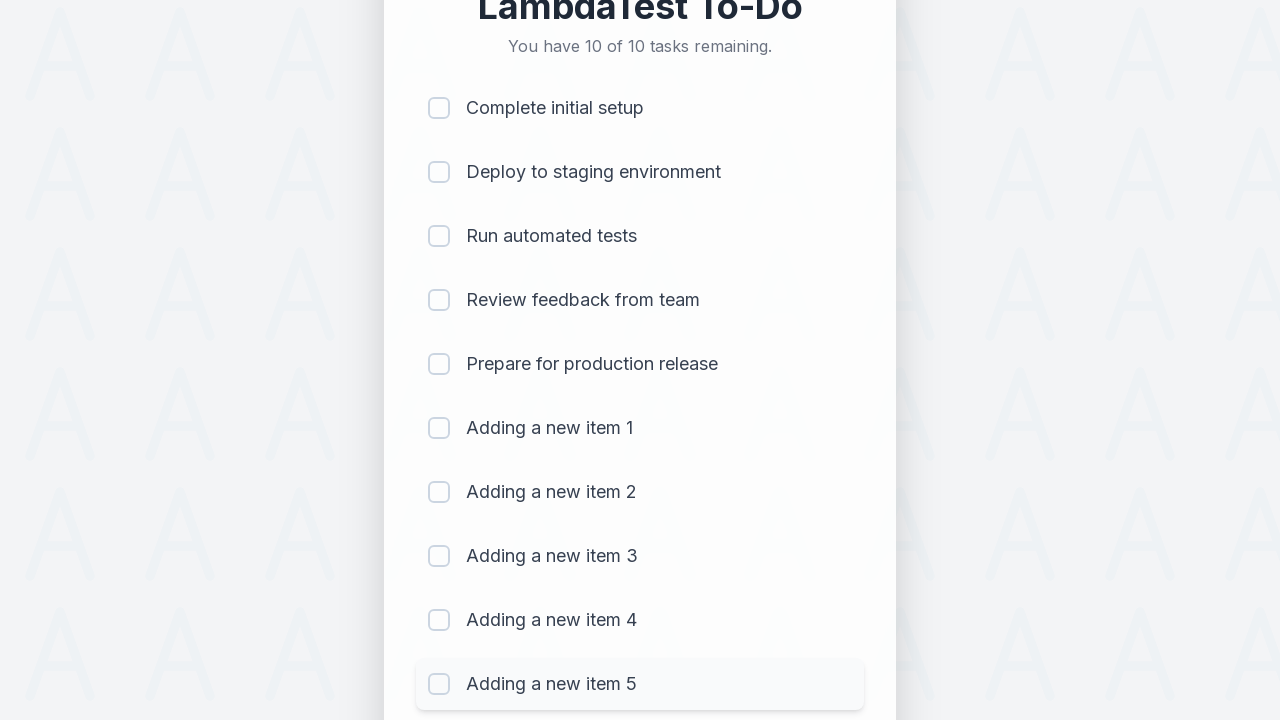

Clicked checkbox for item 1 at (439, 108) on (//input[@type='checkbox'])[1]
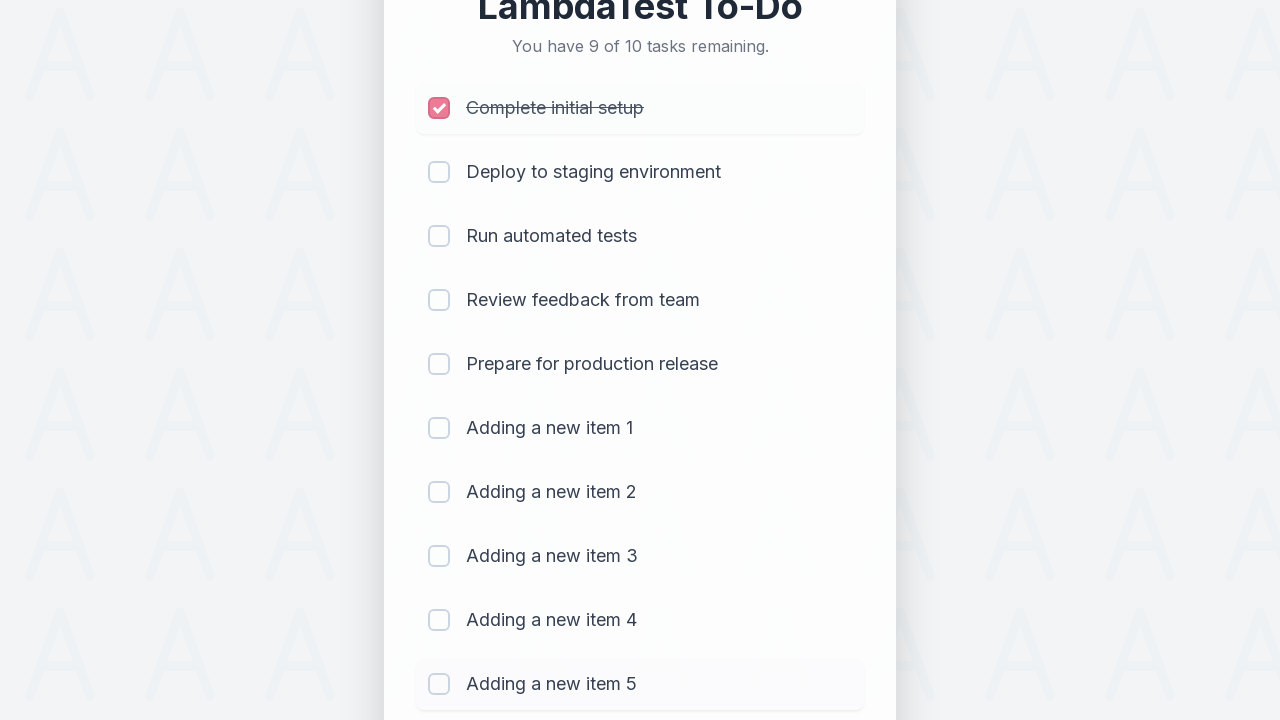

Waited 300ms for item 1 to be marked as completed
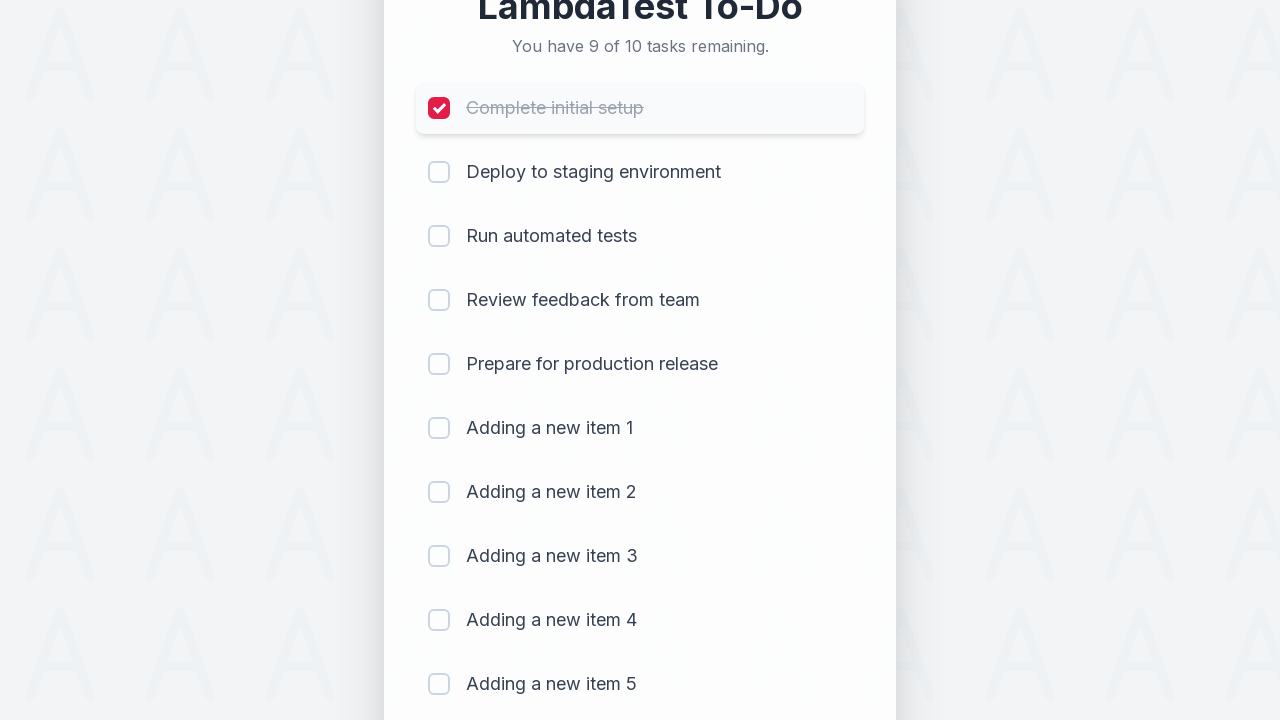

Clicked checkbox for item 2 at (439, 172) on (//input[@type='checkbox'])[2]
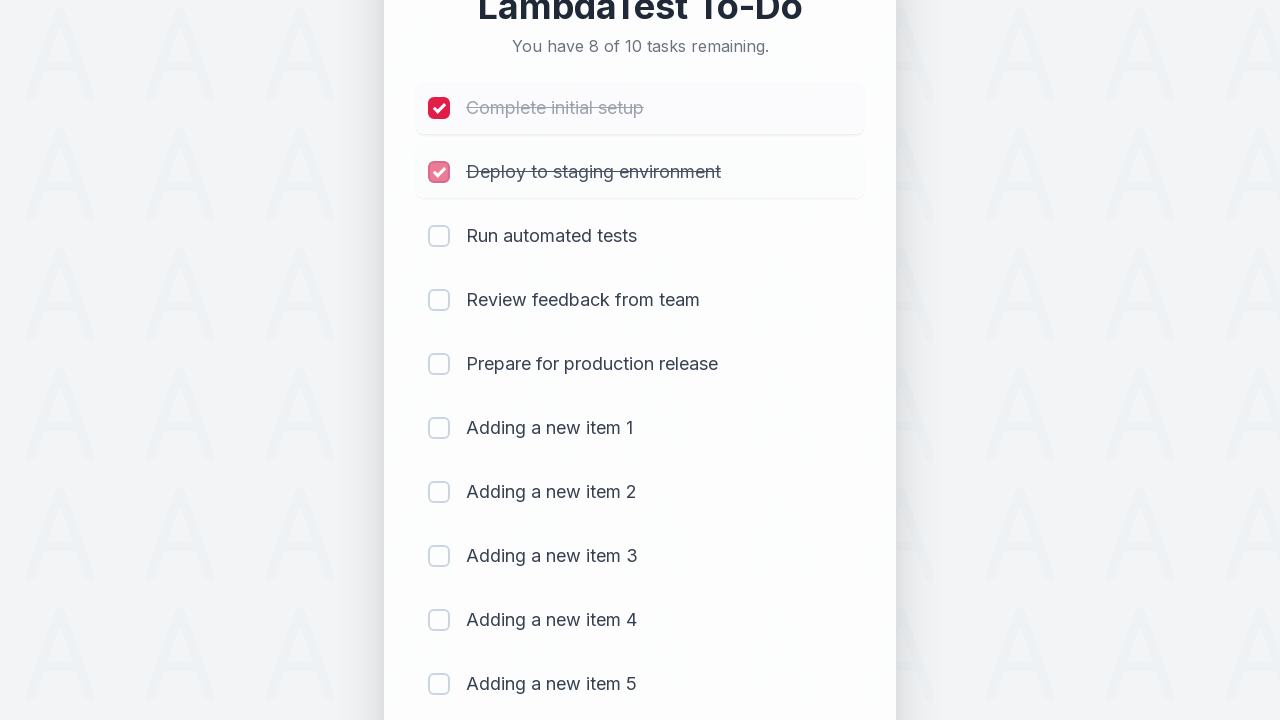

Waited 300ms for item 2 to be marked as completed
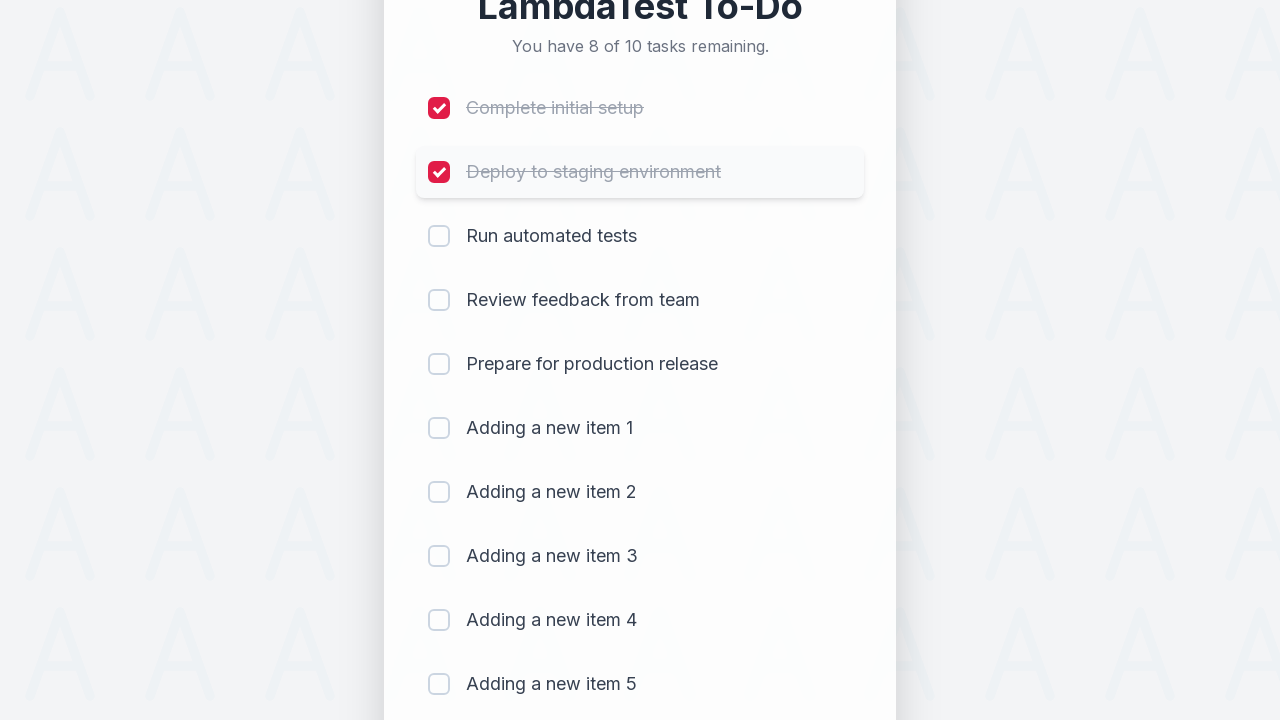

Clicked checkbox for item 3 at (439, 236) on (//input[@type='checkbox'])[3]
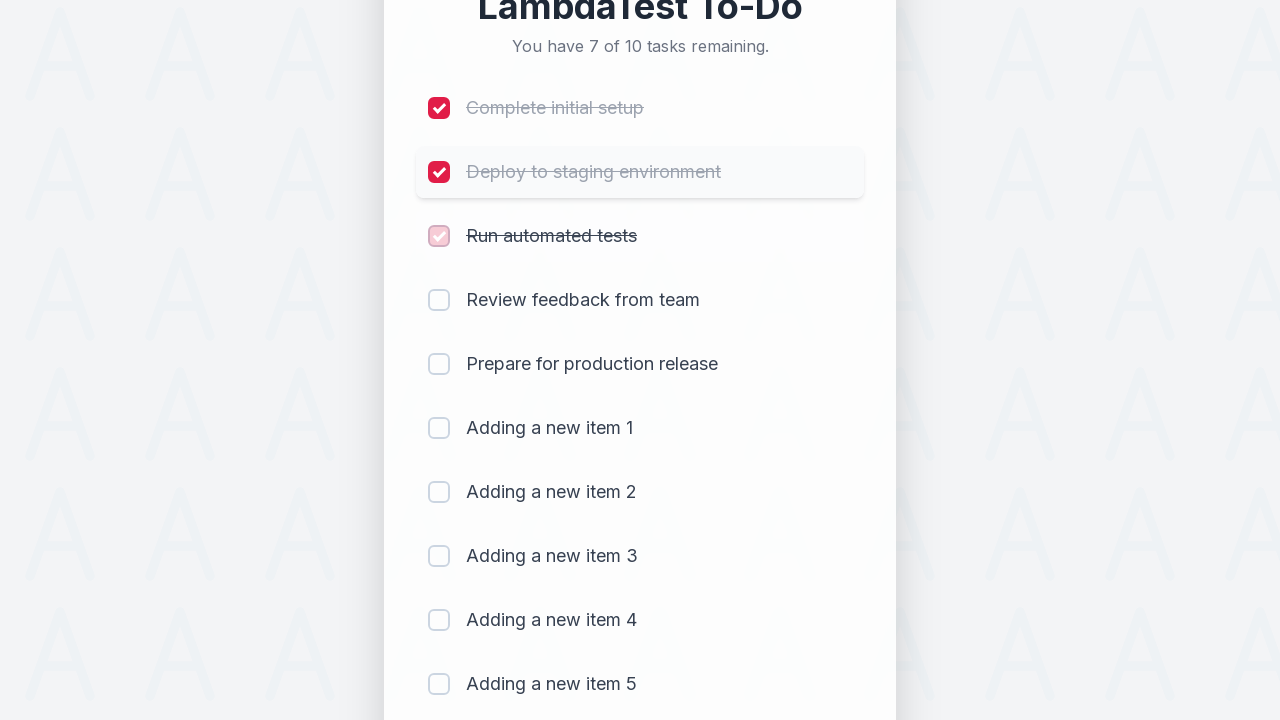

Waited 300ms for item 3 to be marked as completed
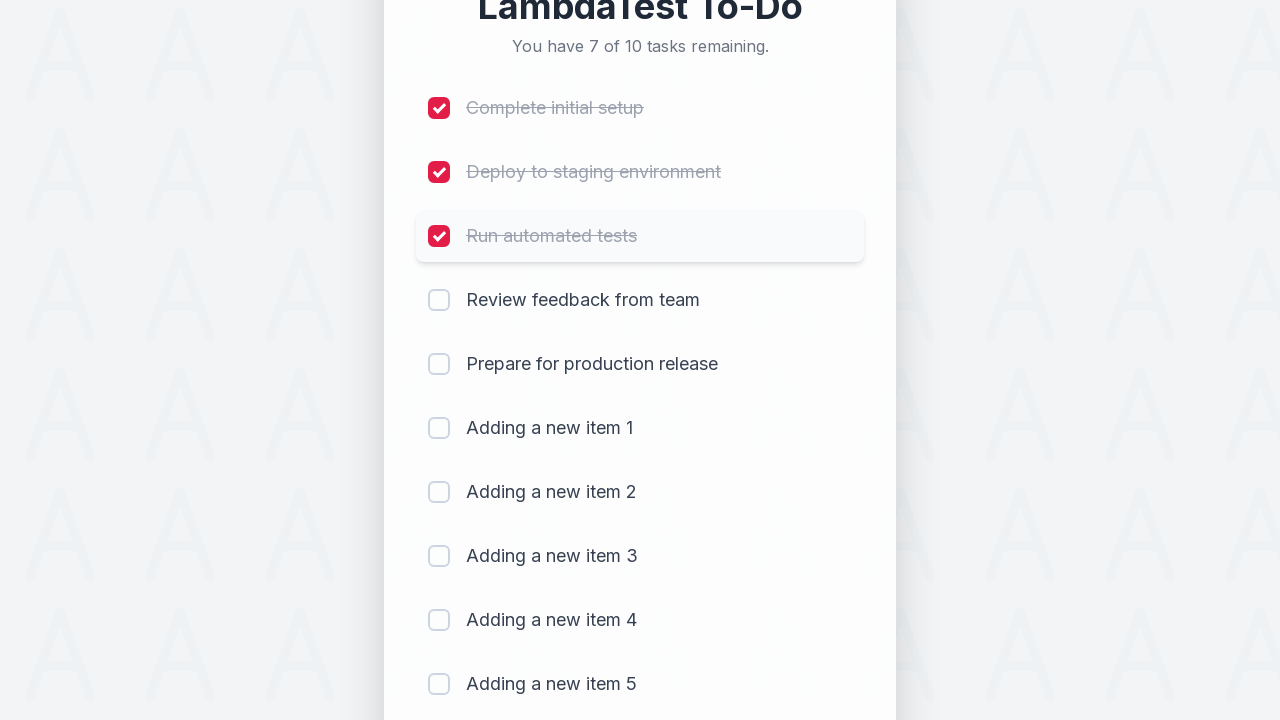

Clicked checkbox for item 4 at (439, 300) on (//input[@type='checkbox'])[4]
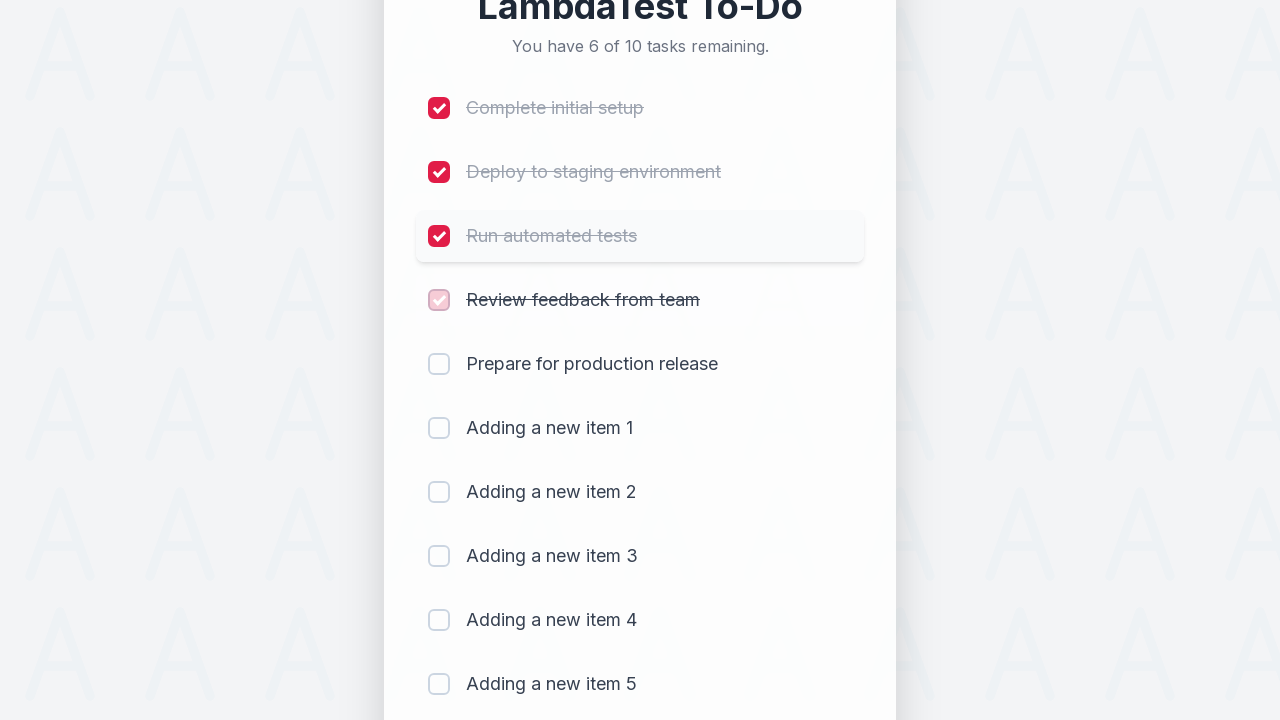

Waited 300ms for item 4 to be marked as completed
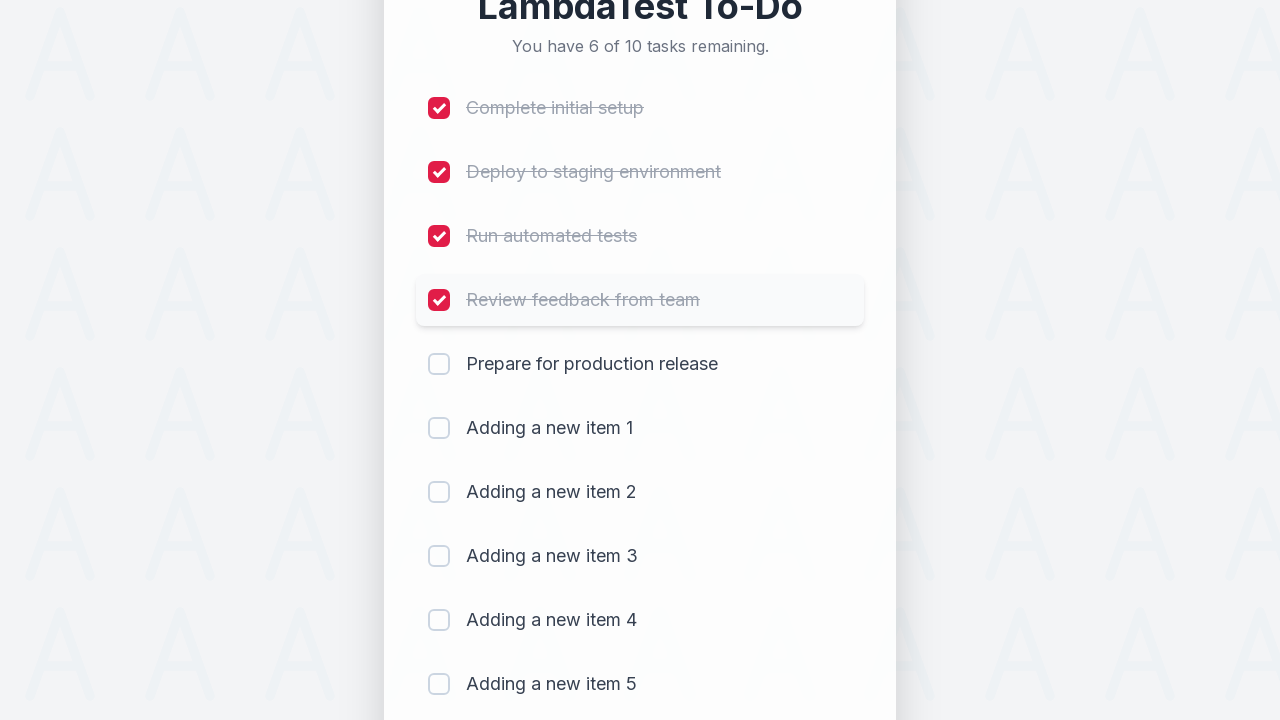

Clicked checkbox for item 5 at (439, 364) on (//input[@type='checkbox'])[5]
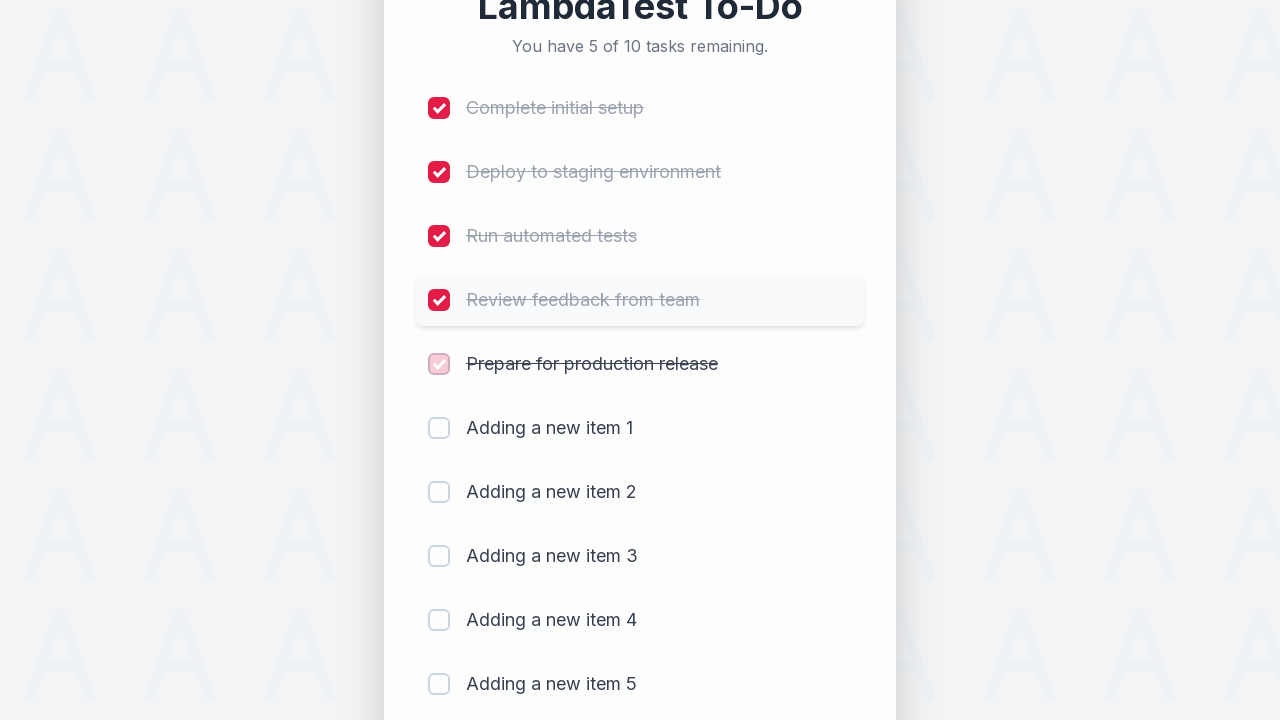

Waited 300ms for item 5 to be marked as completed
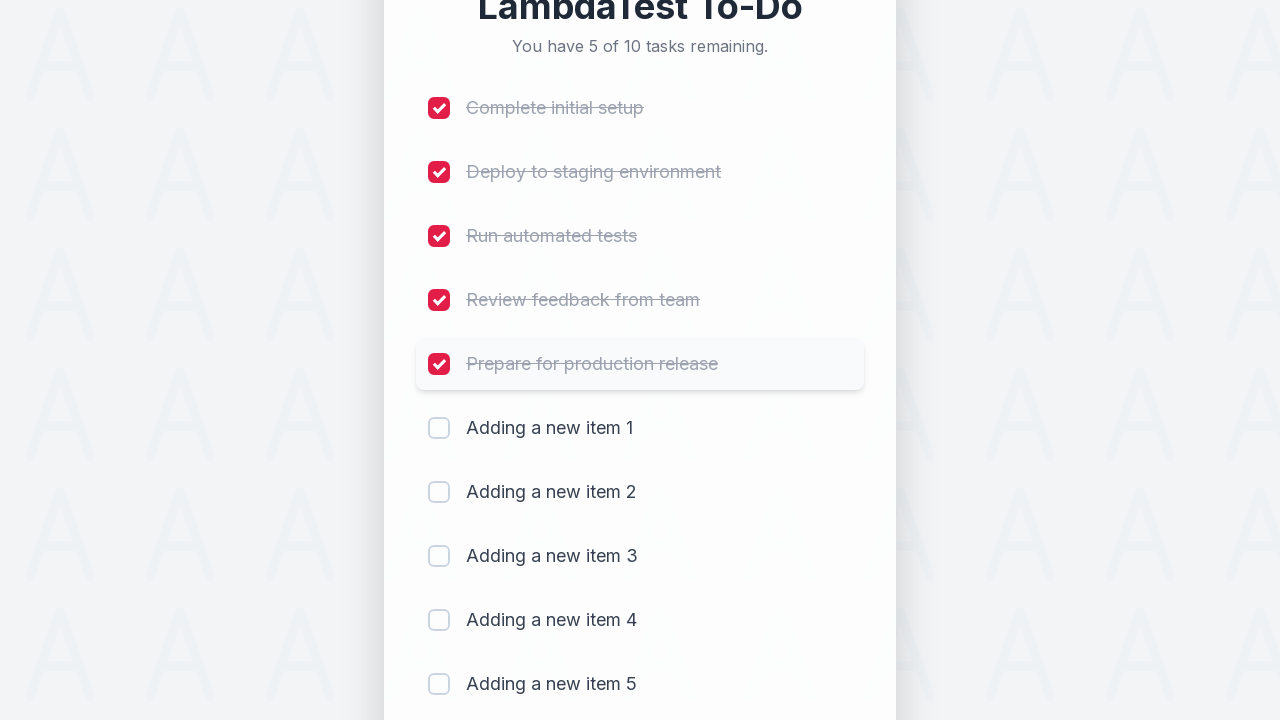

Clicked checkbox for item 6 at (439, 428) on (//input[@type='checkbox'])[6]
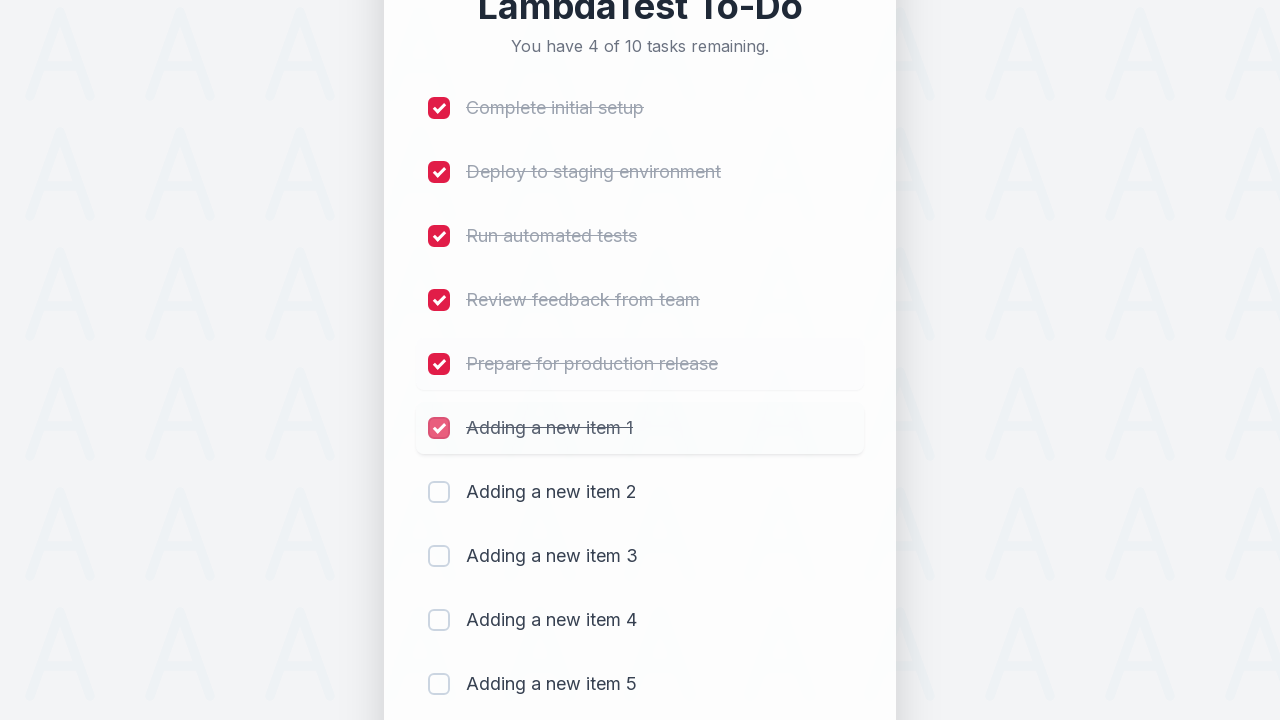

Waited 300ms for item 6 to be marked as completed
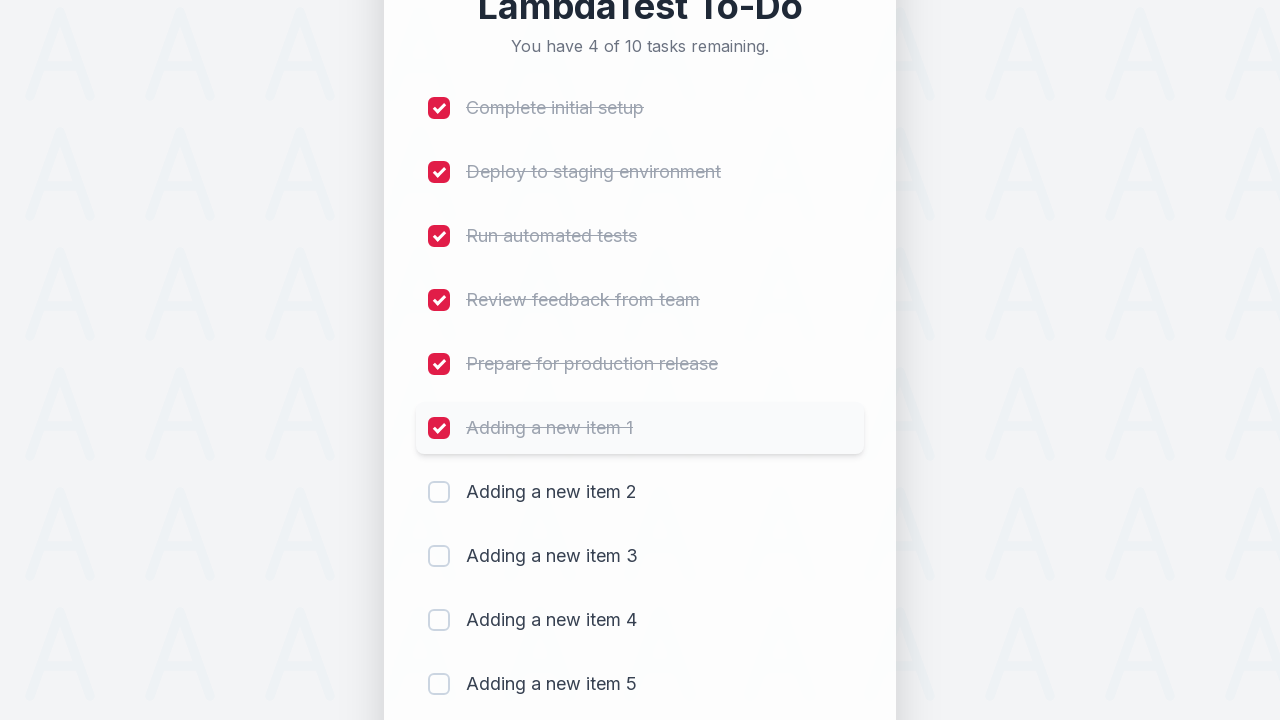

Clicked checkbox for item 7 at (439, 492) on (//input[@type='checkbox'])[7]
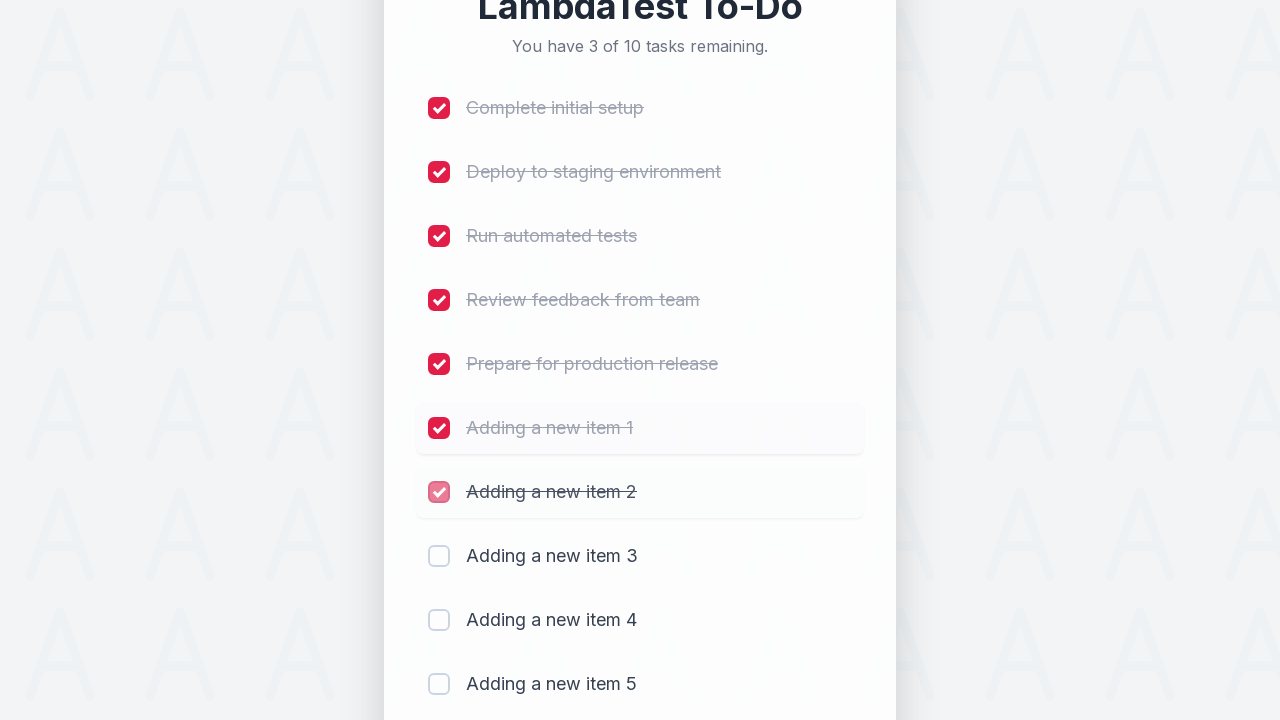

Waited 300ms for item 7 to be marked as completed
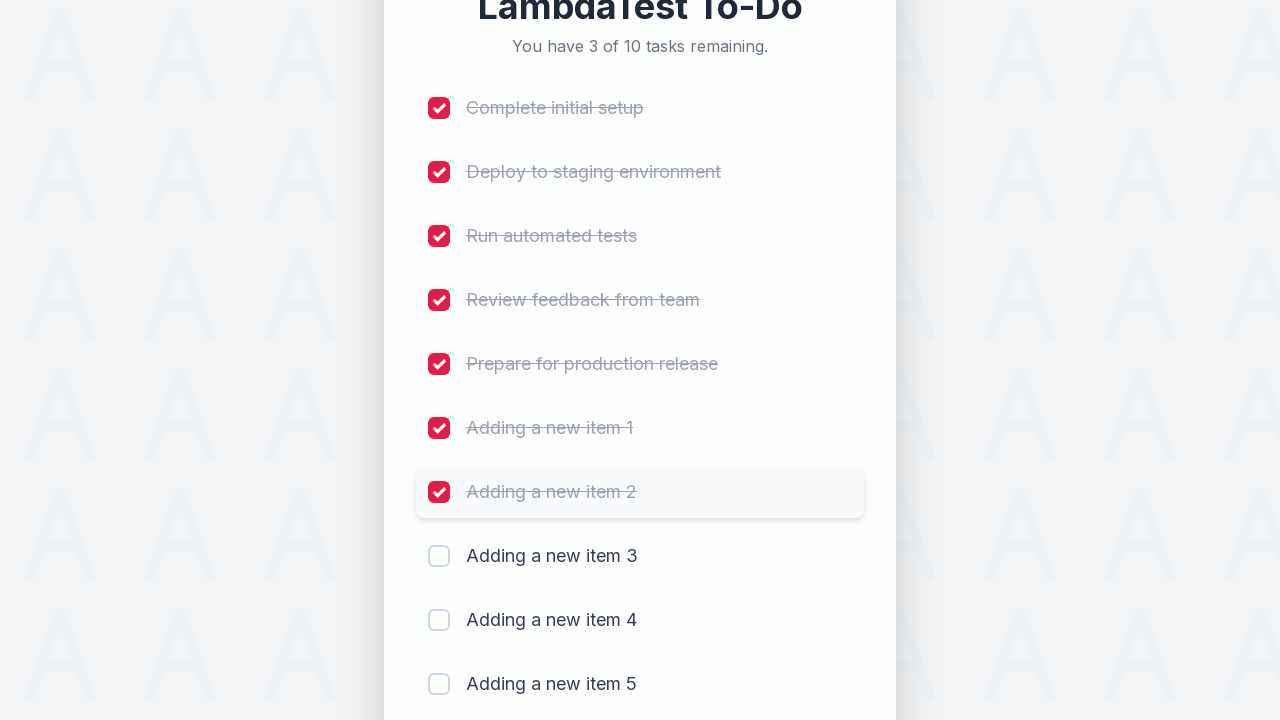

Clicked checkbox for item 8 at (439, 556) on (//input[@type='checkbox'])[8]
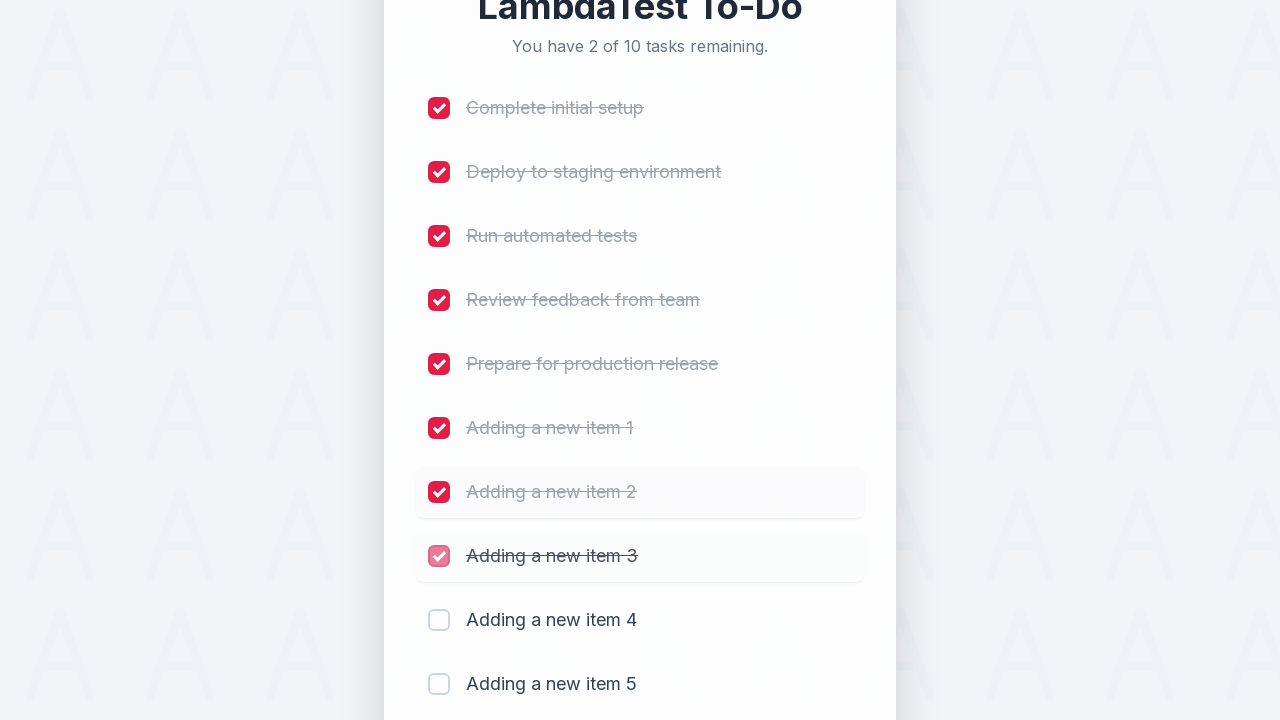

Waited 300ms for item 8 to be marked as completed
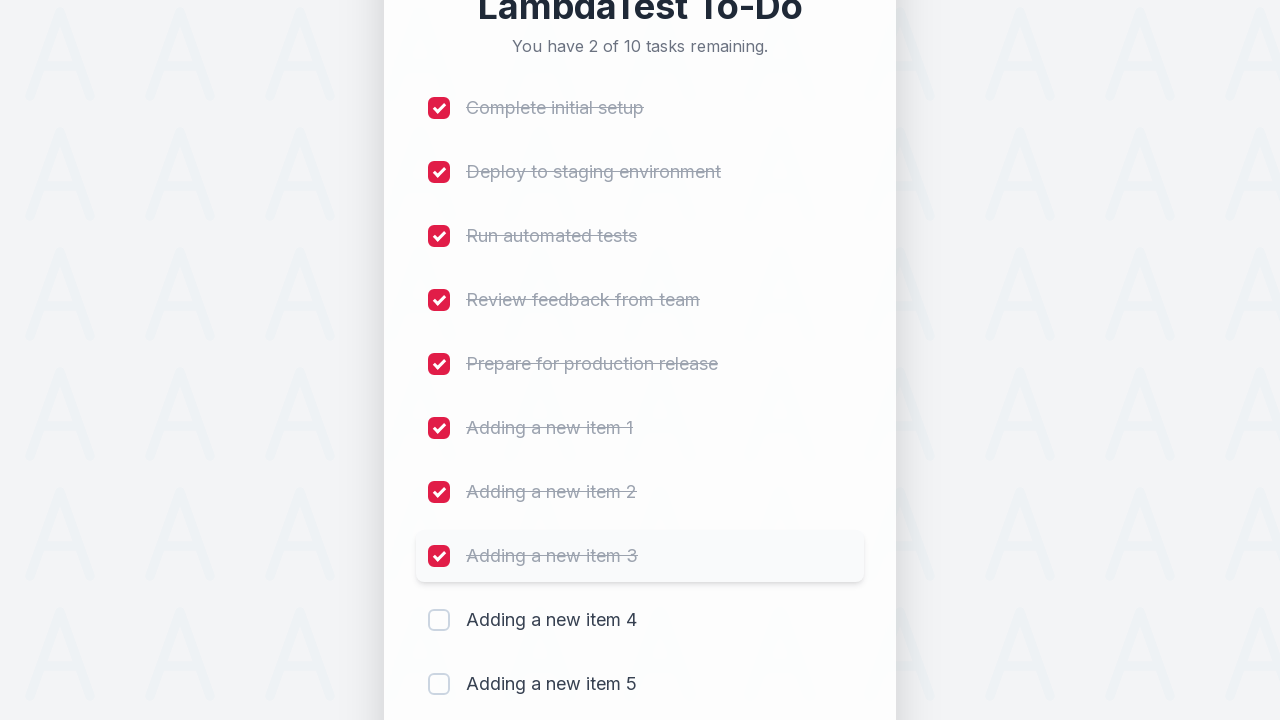

Clicked checkbox for item 9 at (439, 620) on (//input[@type='checkbox'])[9]
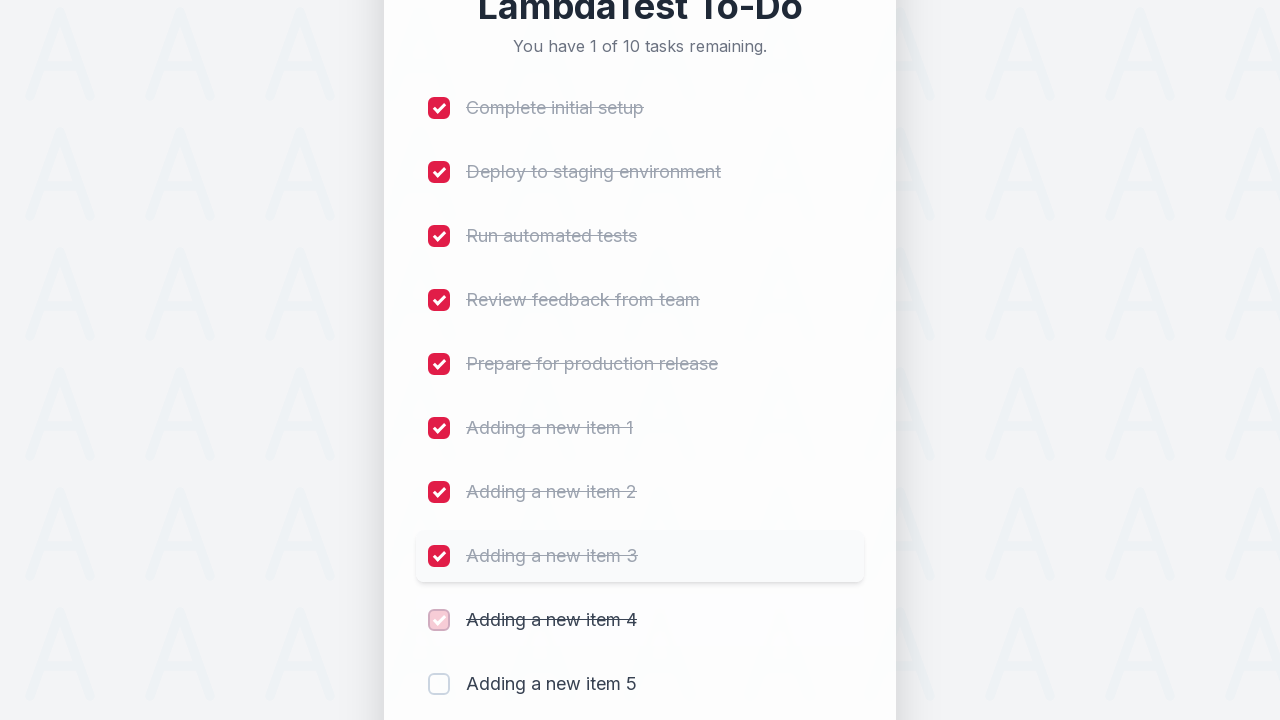

Waited 300ms for item 9 to be marked as completed
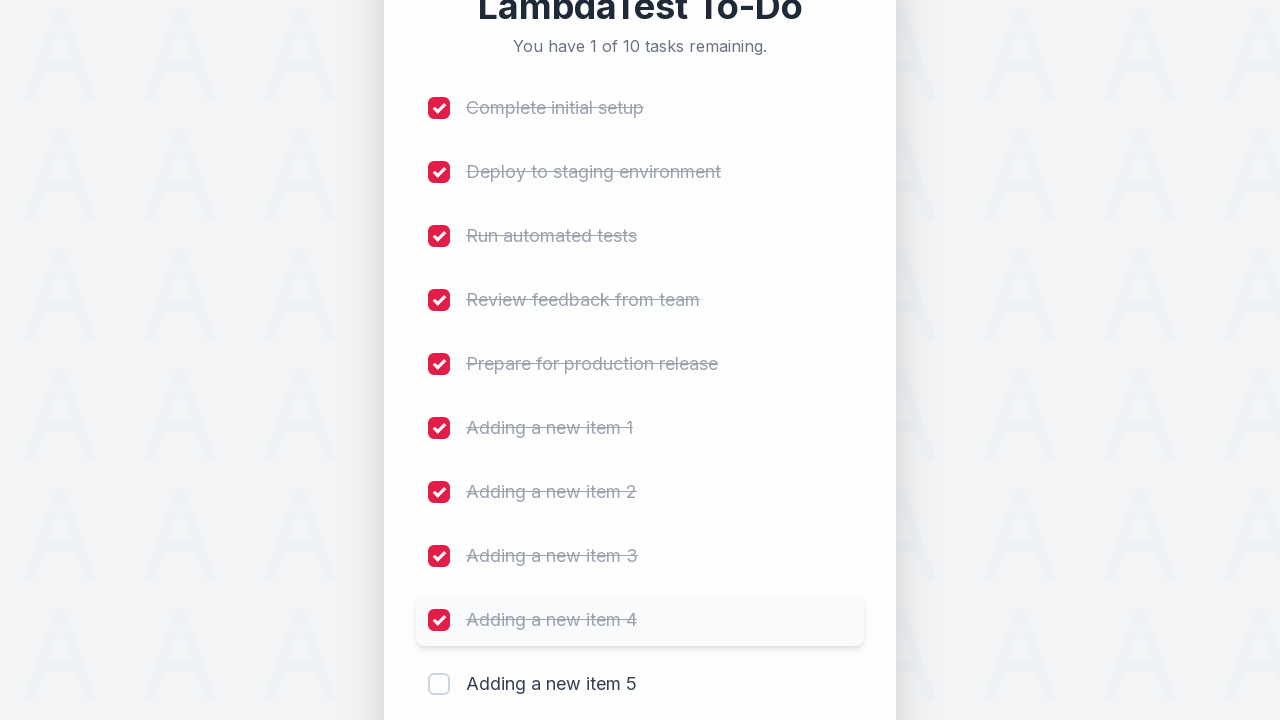

Clicked checkbox for item 10 at (439, 684) on (//input[@type='checkbox'])[10]
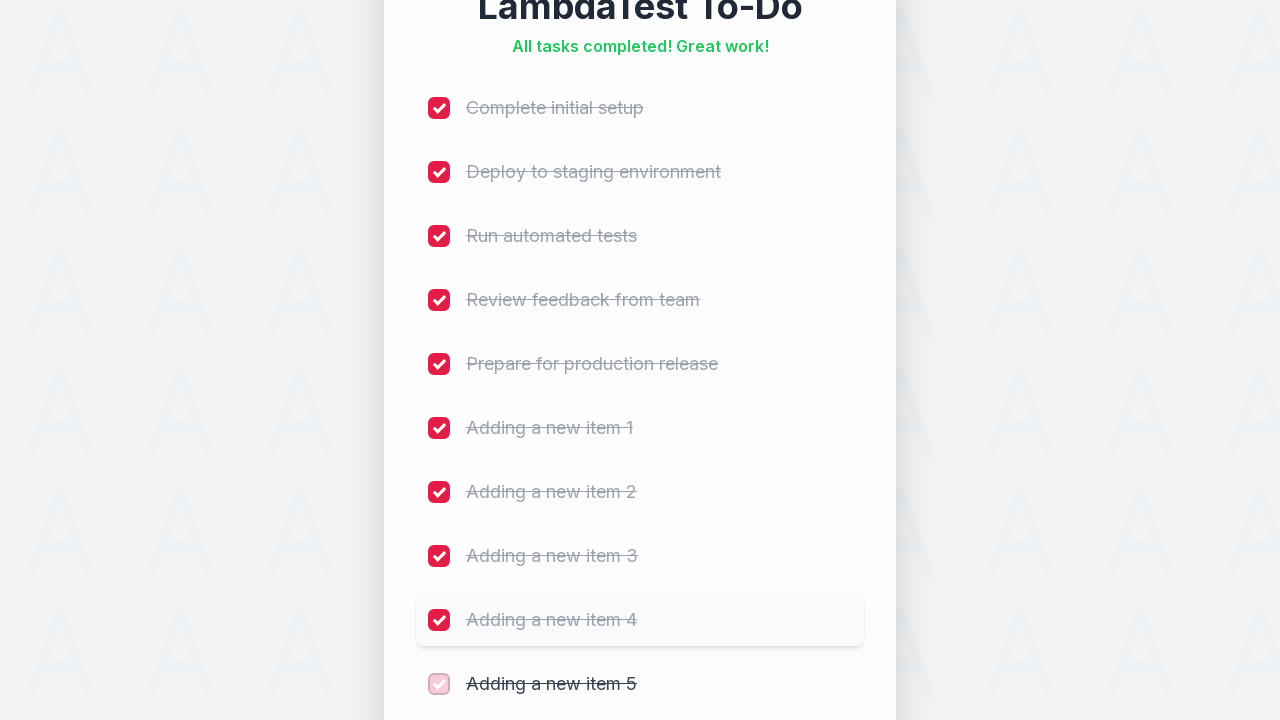

Waited 300ms for item 10 to be marked as completed
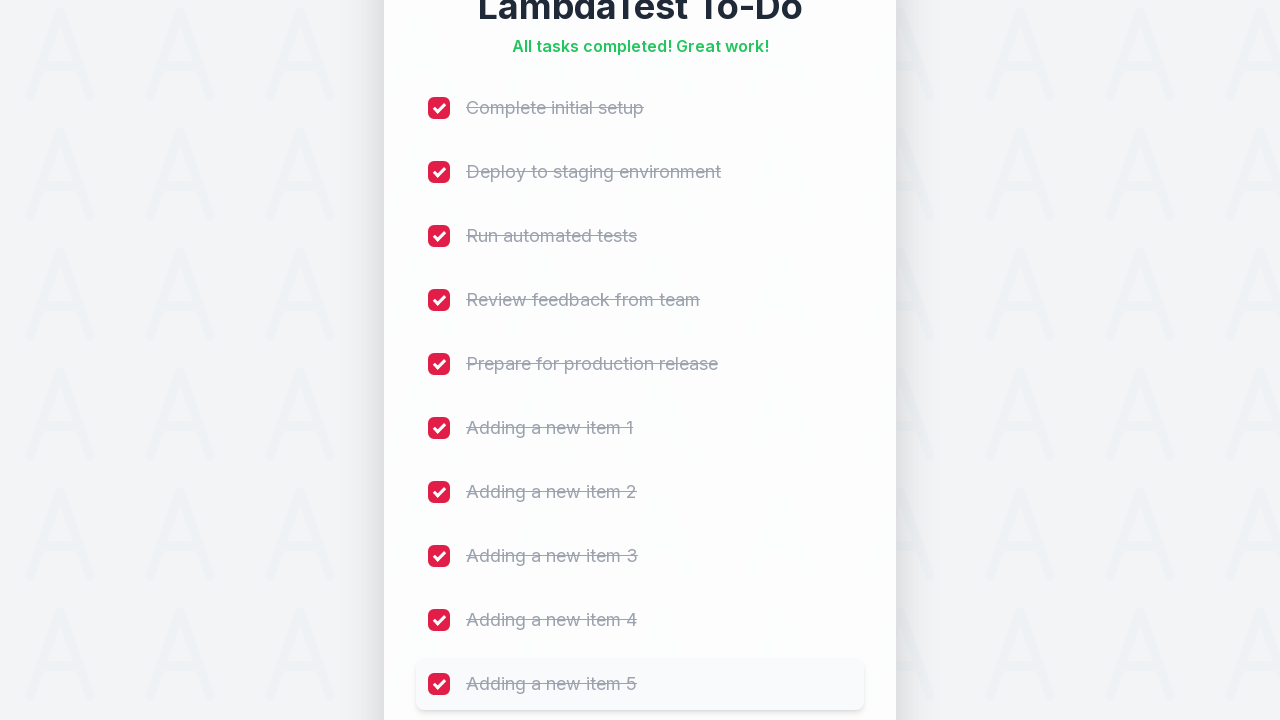

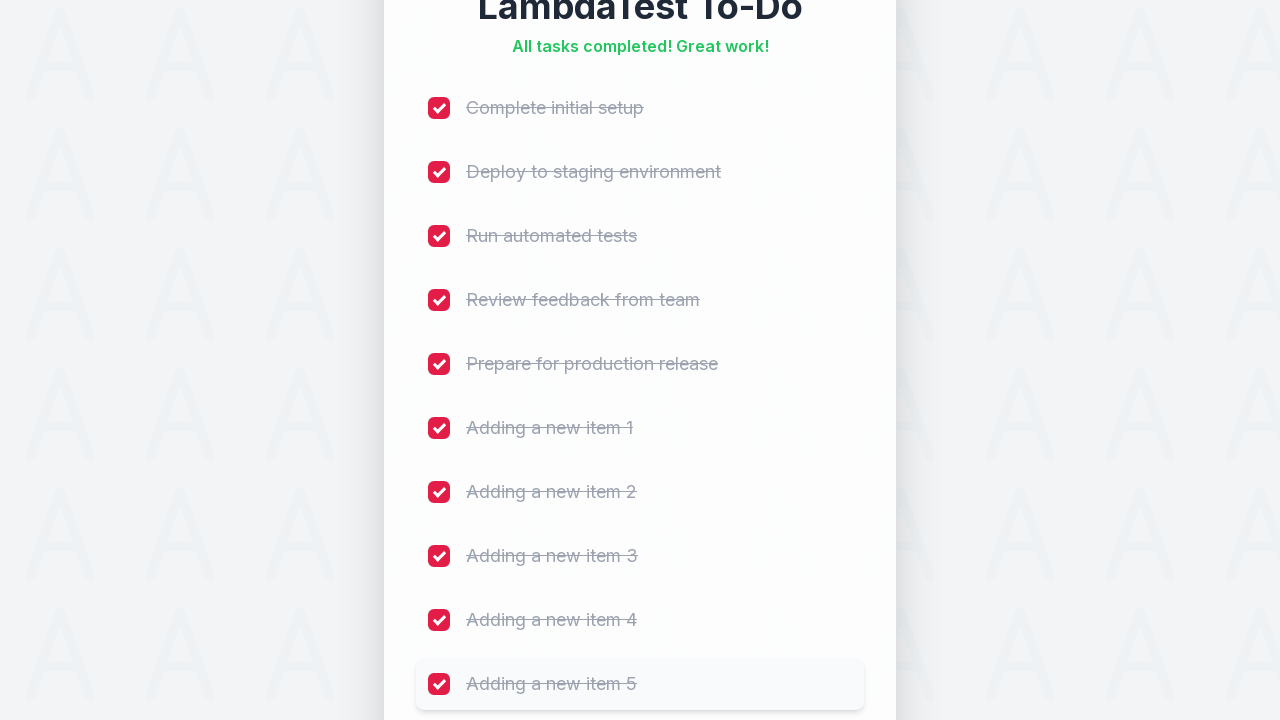